Handles calendar date picker by navigating through months and years to select March 30 of the following year

Starting URL: https://bonigarcia.dev/selenium-webdriver-java/web-form.html

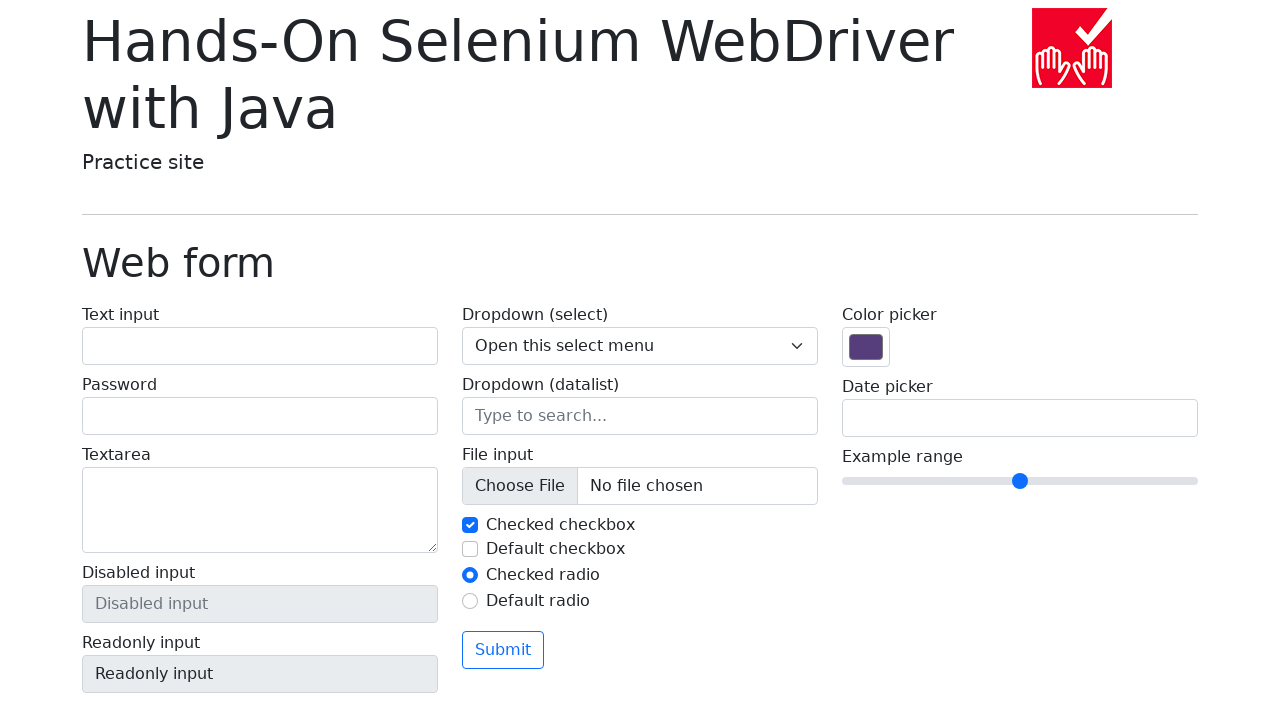

Clicked date input field to open calendar at (1020, 418) on input[name='my-date']
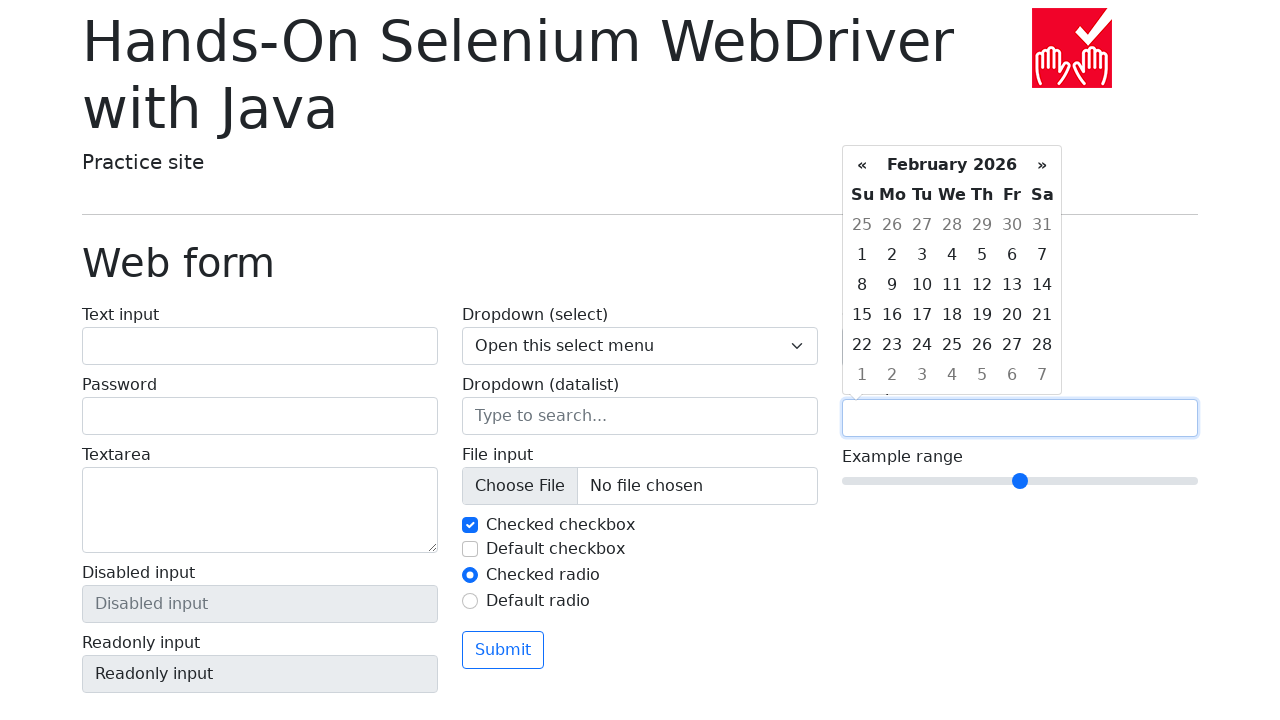

Retrieved calendar title showing current month and year
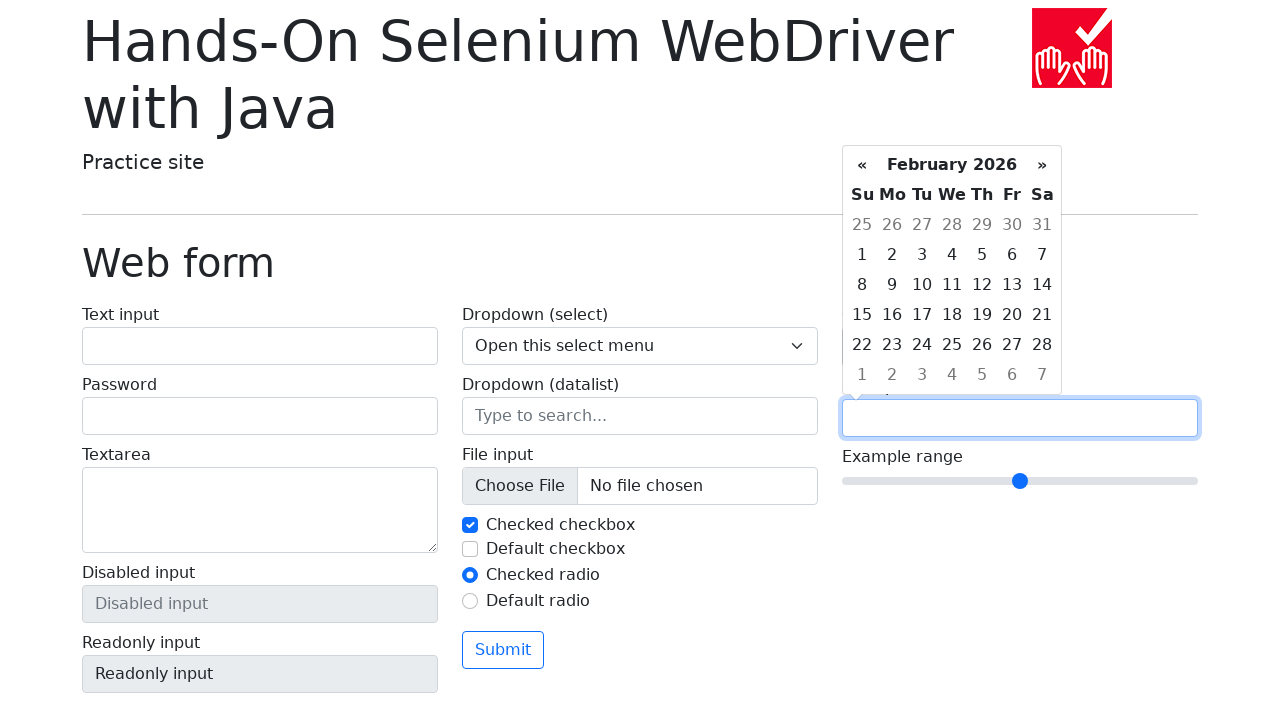

Parsed calendar date: February 2026, target year set to 2027
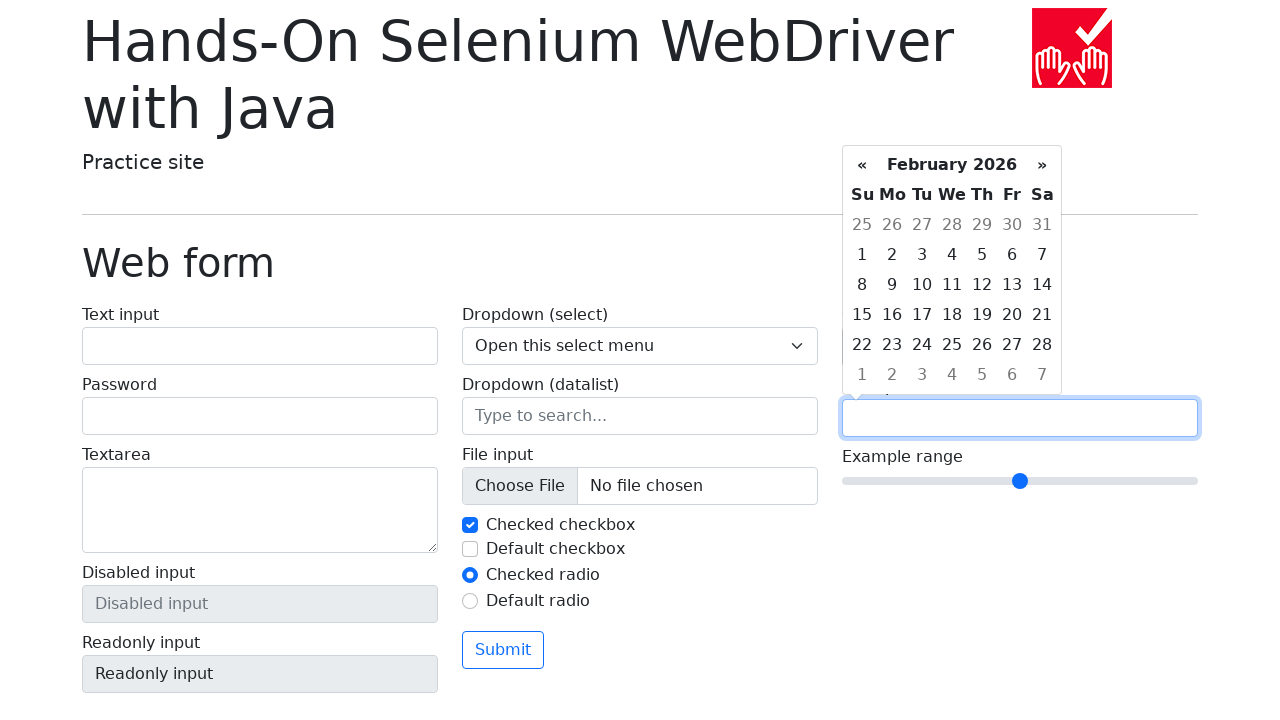

Clicked next month button to navigate forward in calendar at (1042, 165) on xpath=//div[@class='datepicker-days']//th[@class='next'][normalize-space()='»']
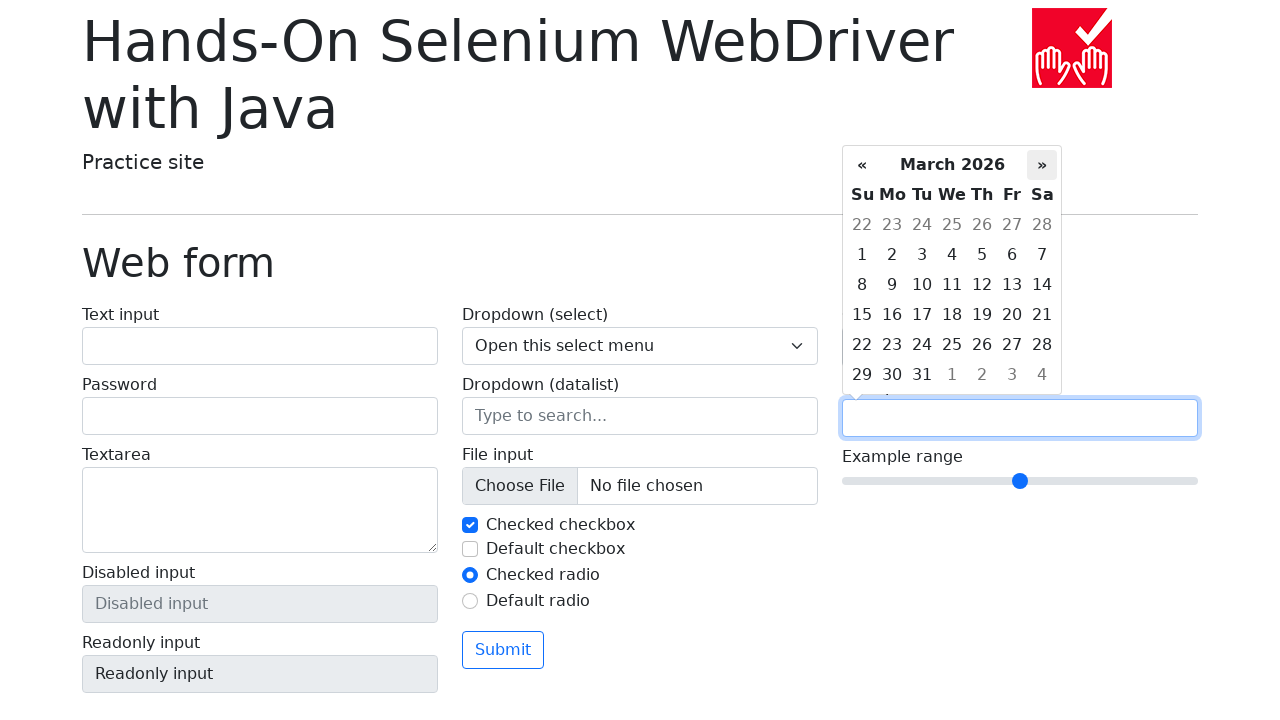

Retrieved updated calendar title after navigation
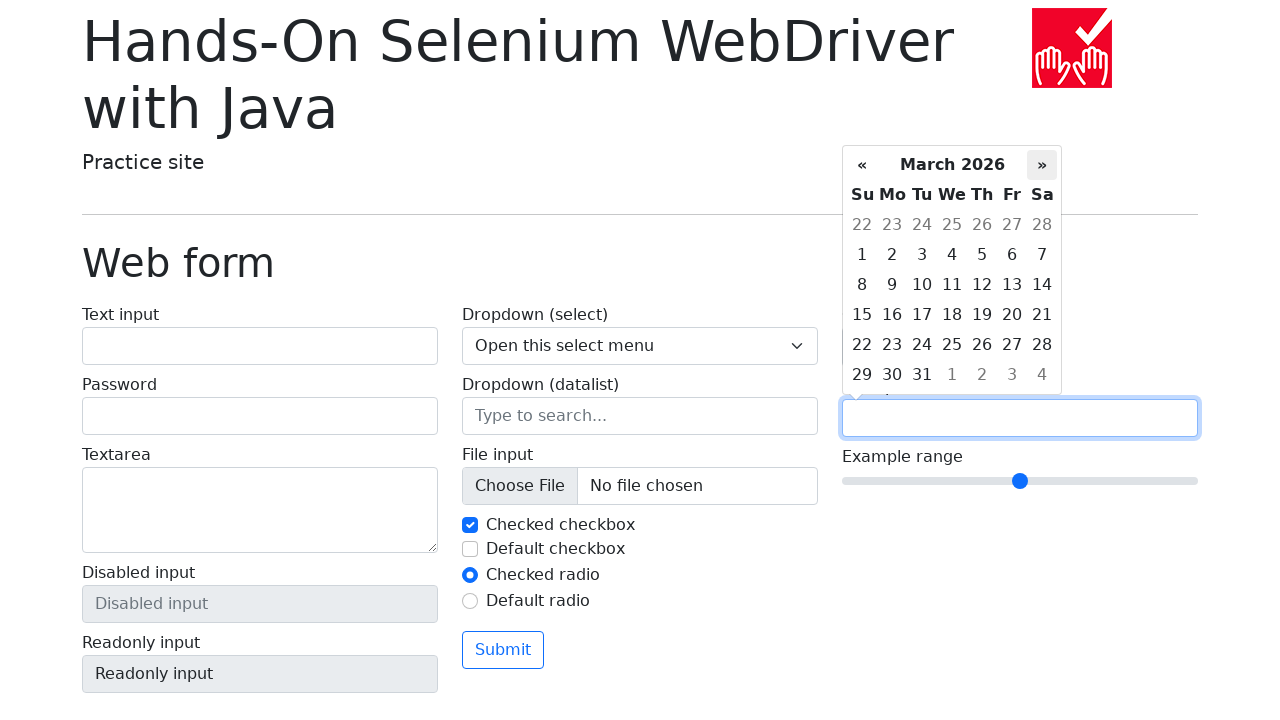

Updated calendar position to March 2026
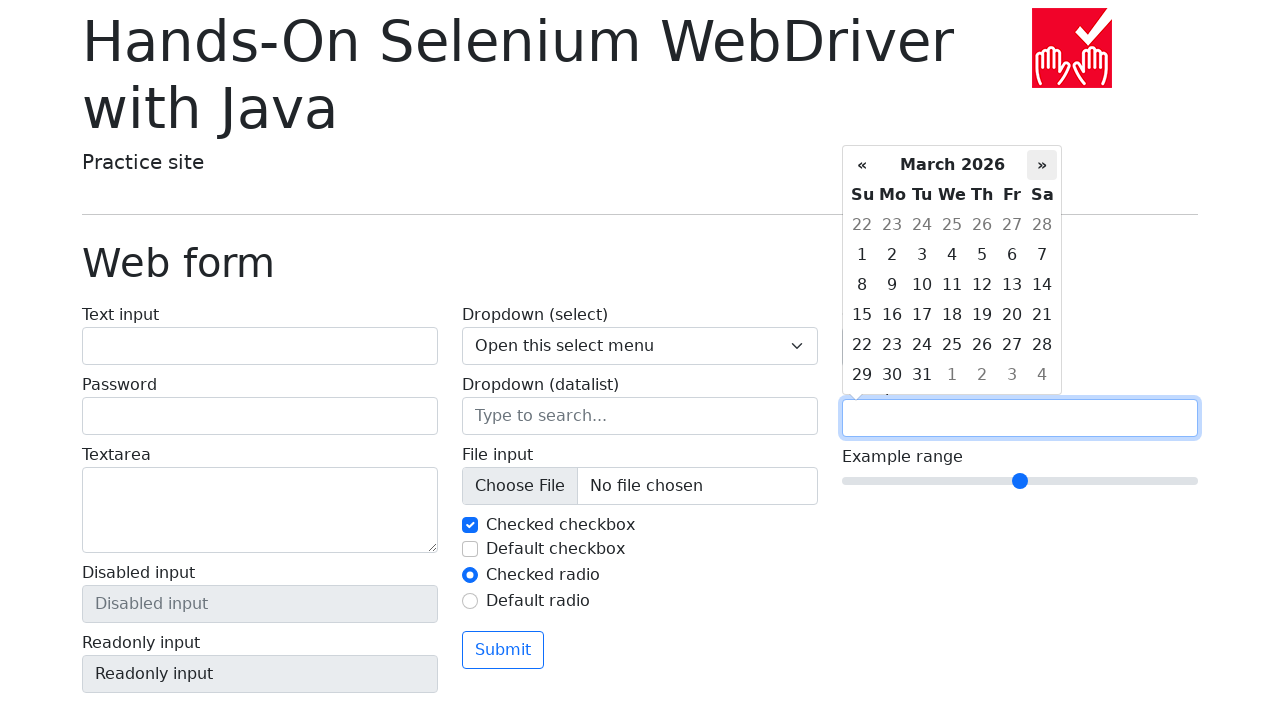

Clicked next month button to navigate forward in calendar at (1042, 165) on xpath=//div[@class='datepicker-days']//th[@class='next'][normalize-space()='»']
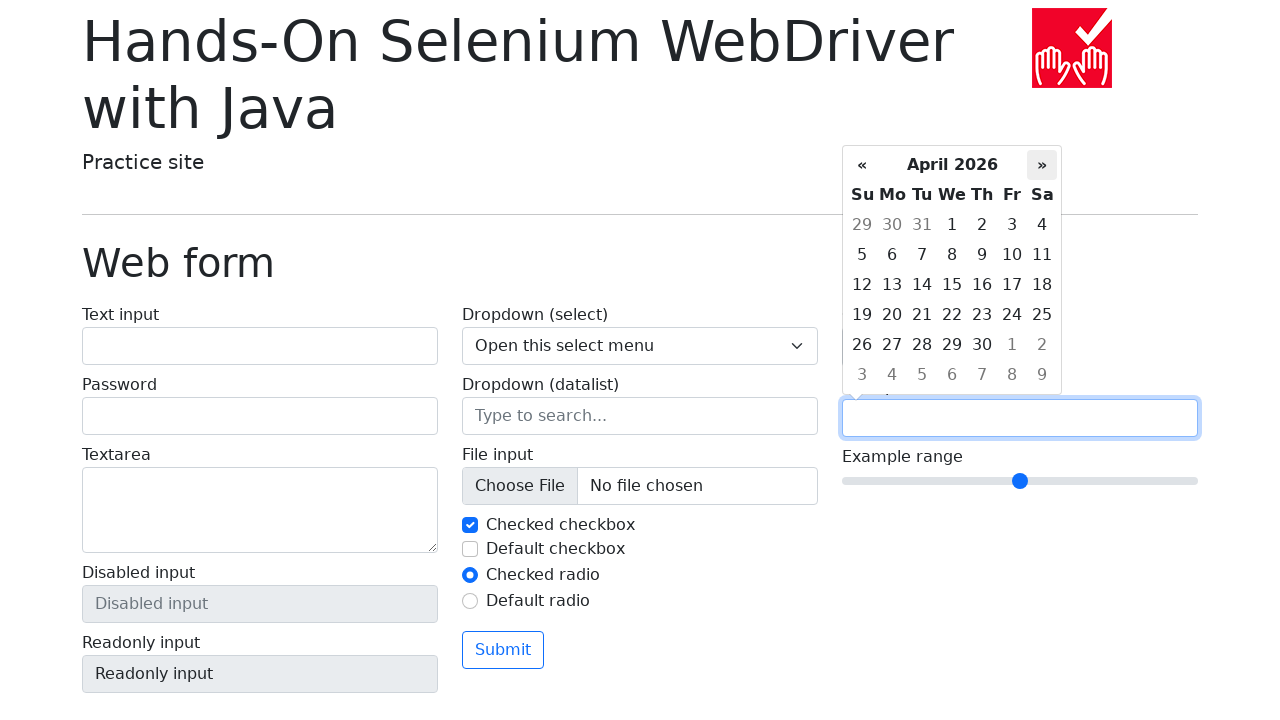

Retrieved updated calendar title after navigation
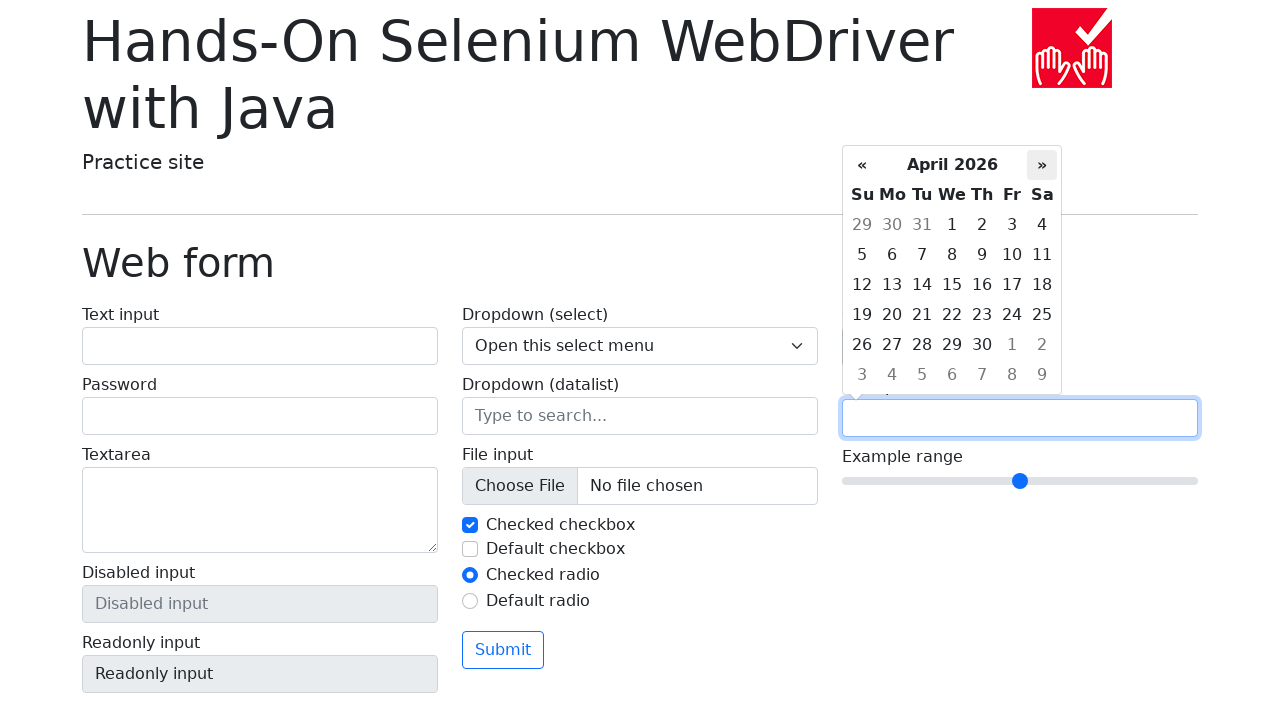

Updated calendar position to April 2026
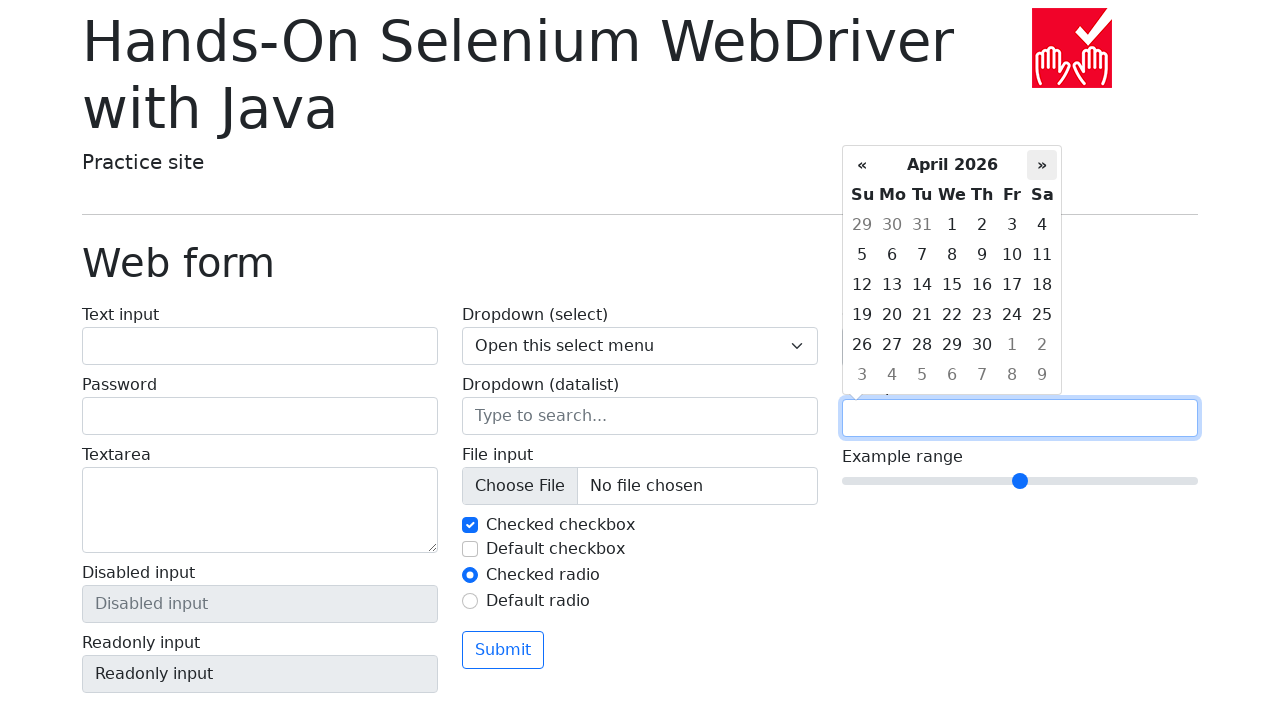

Clicked next month button to navigate forward in calendar at (1042, 165) on xpath=//div[@class='datepicker-days']//th[@class='next'][normalize-space()='»']
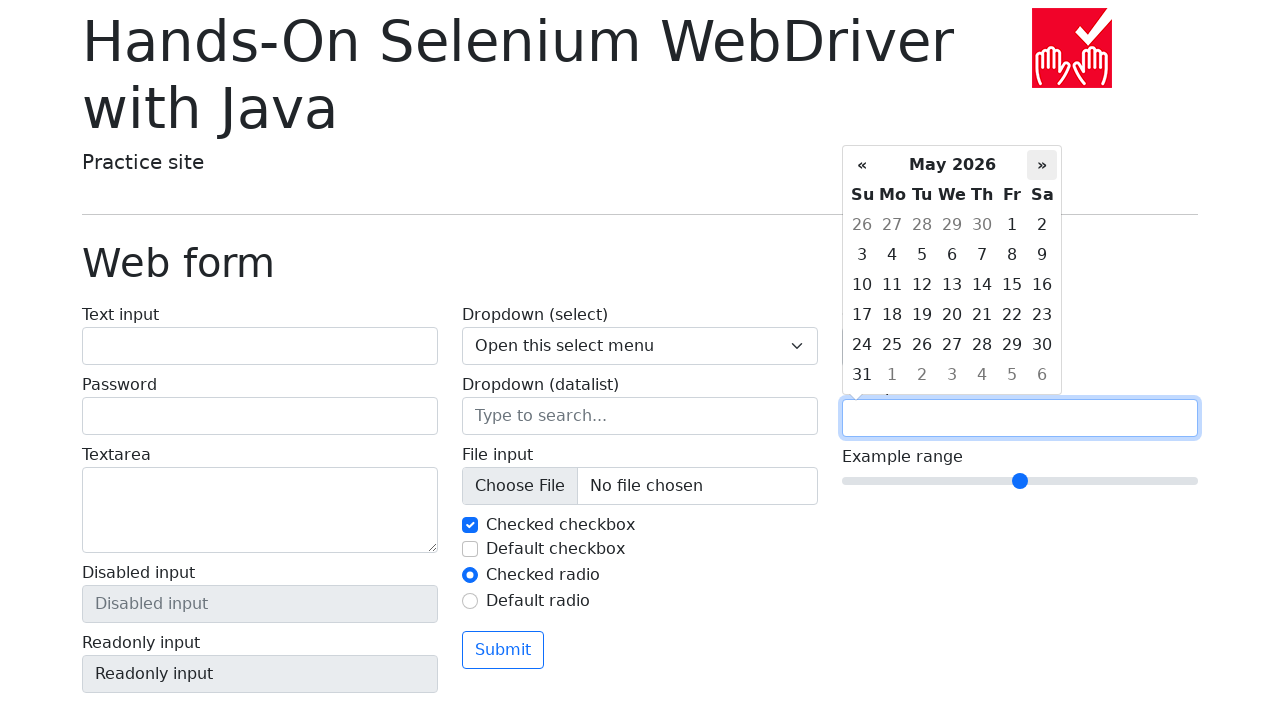

Retrieved updated calendar title after navigation
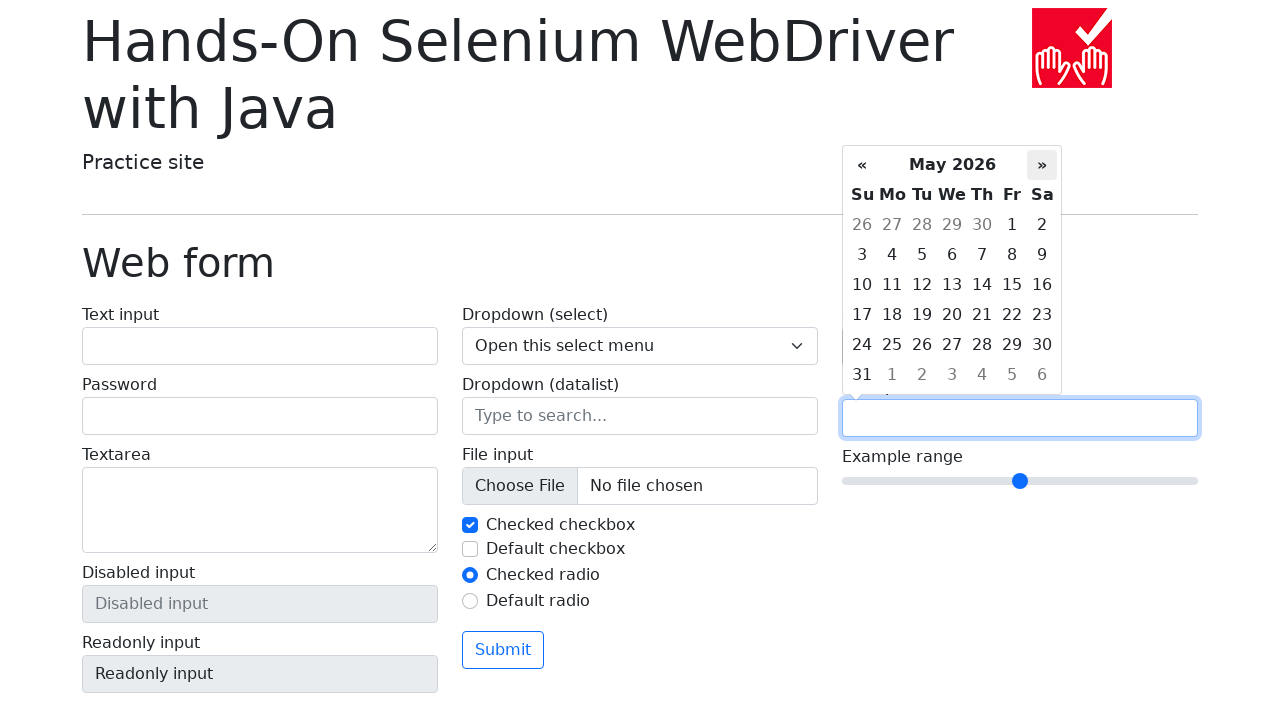

Updated calendar position to May 2026
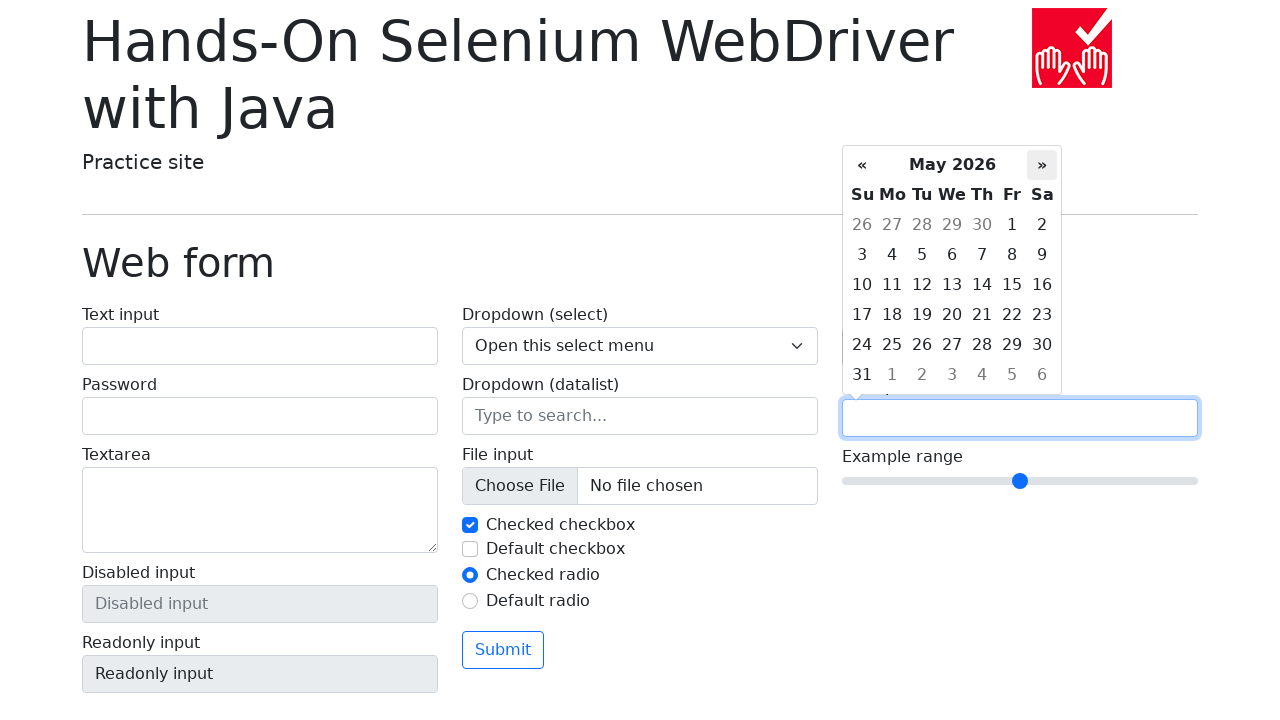

Clicked next month button to navigate forward in calendar at (1042, 165) on xpath=//div[@class='datepicker-days']//th[@class='next'][normalize-space()='»']
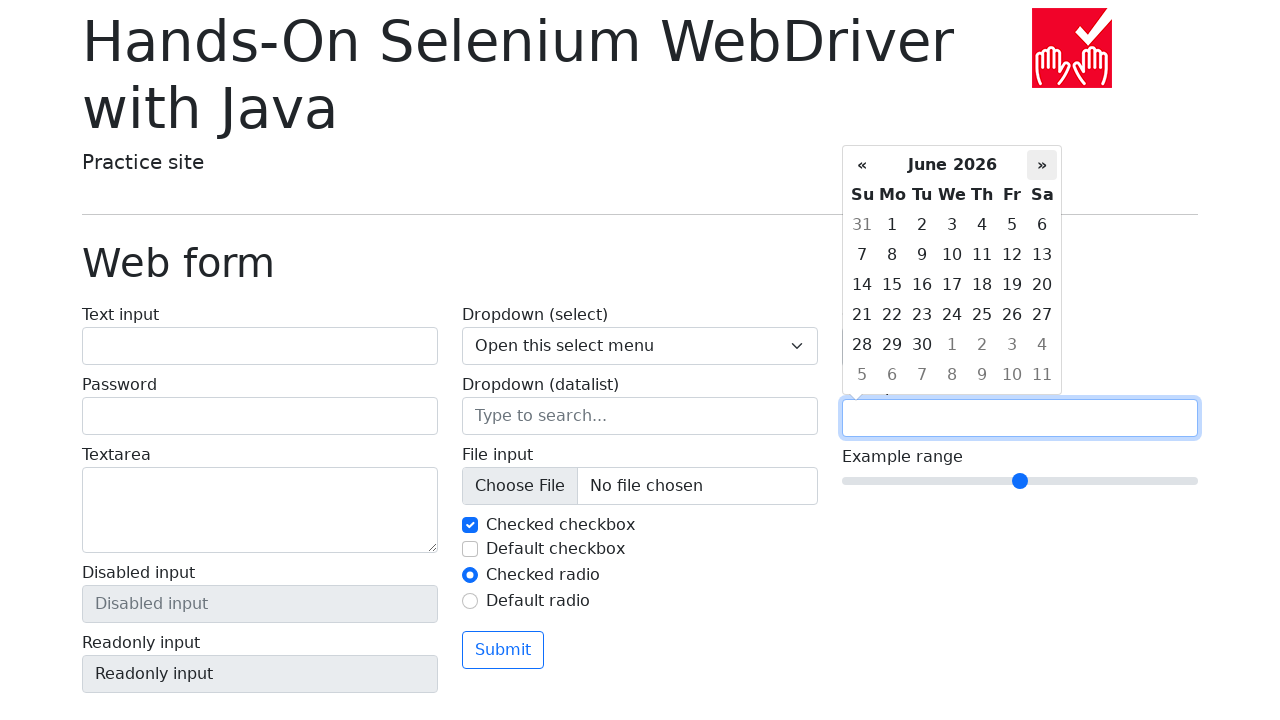

Retrieved updated calendar title after navigation
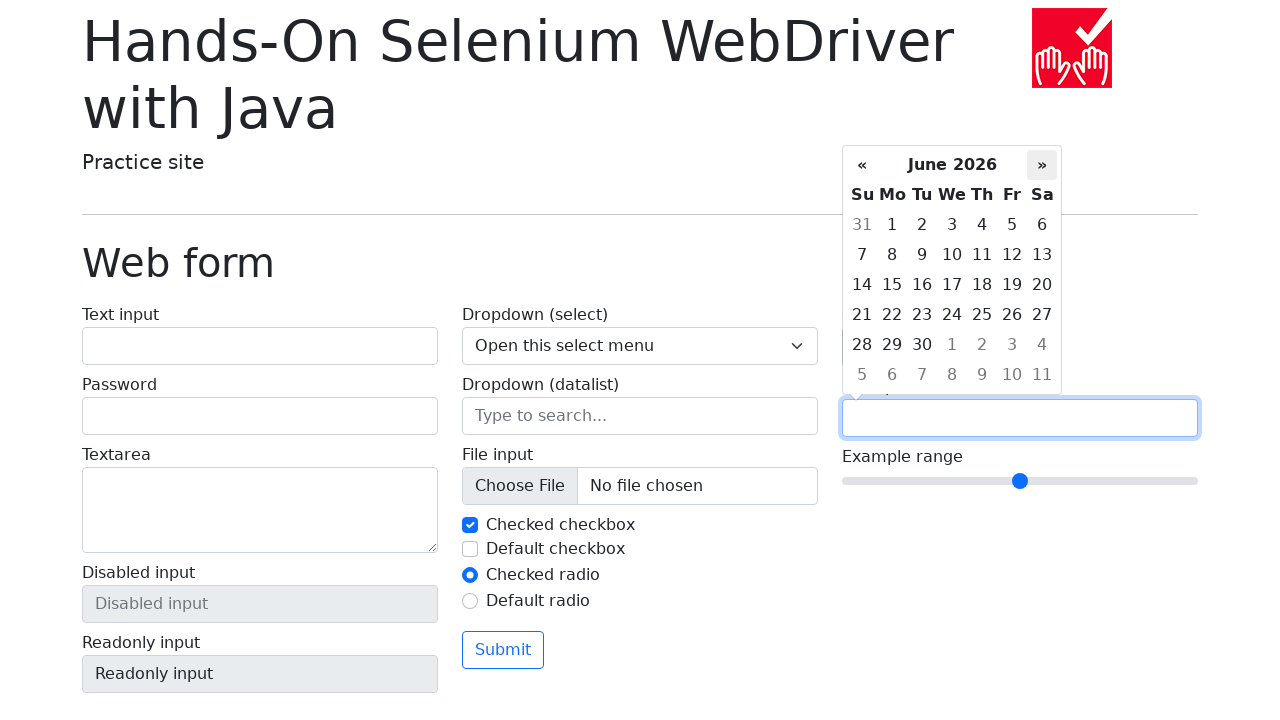

Updated calendar position to June 2026
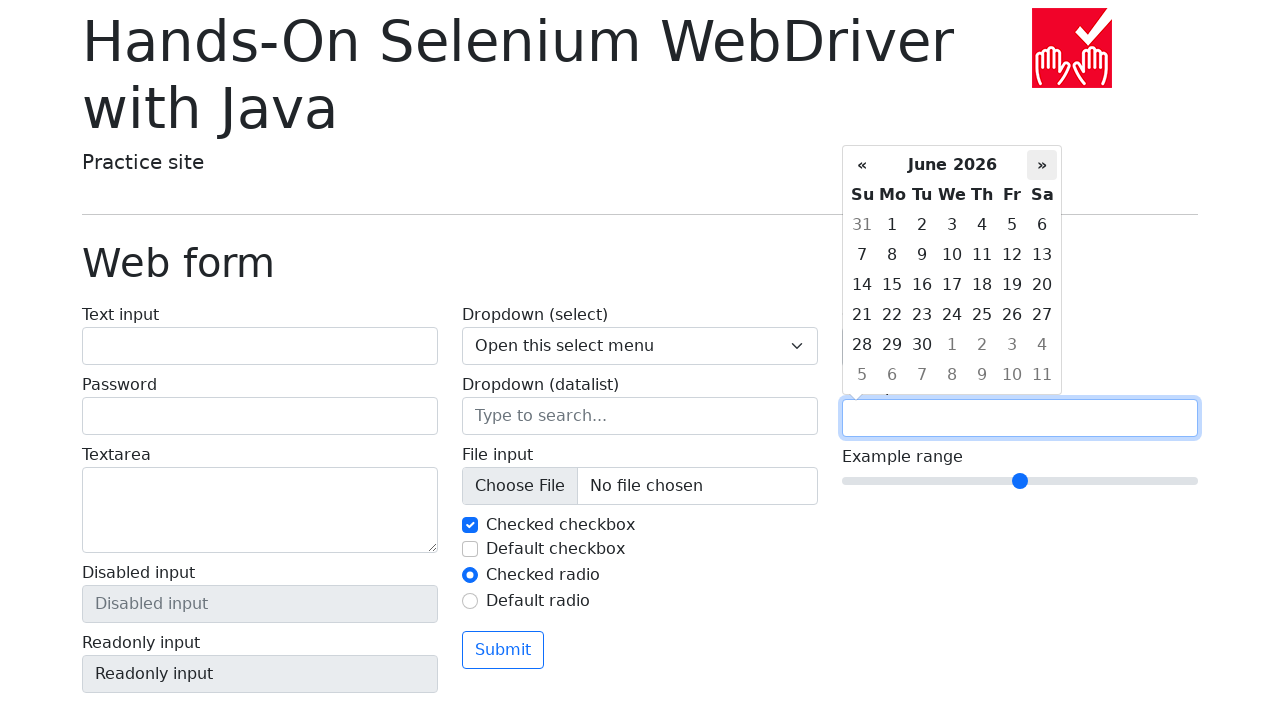

Clicked next month button to navigate forward in calendar at (1042, 165) on xpath=//div[@class='datepicker-days']//th[@class='next'][normalize-space()='»']
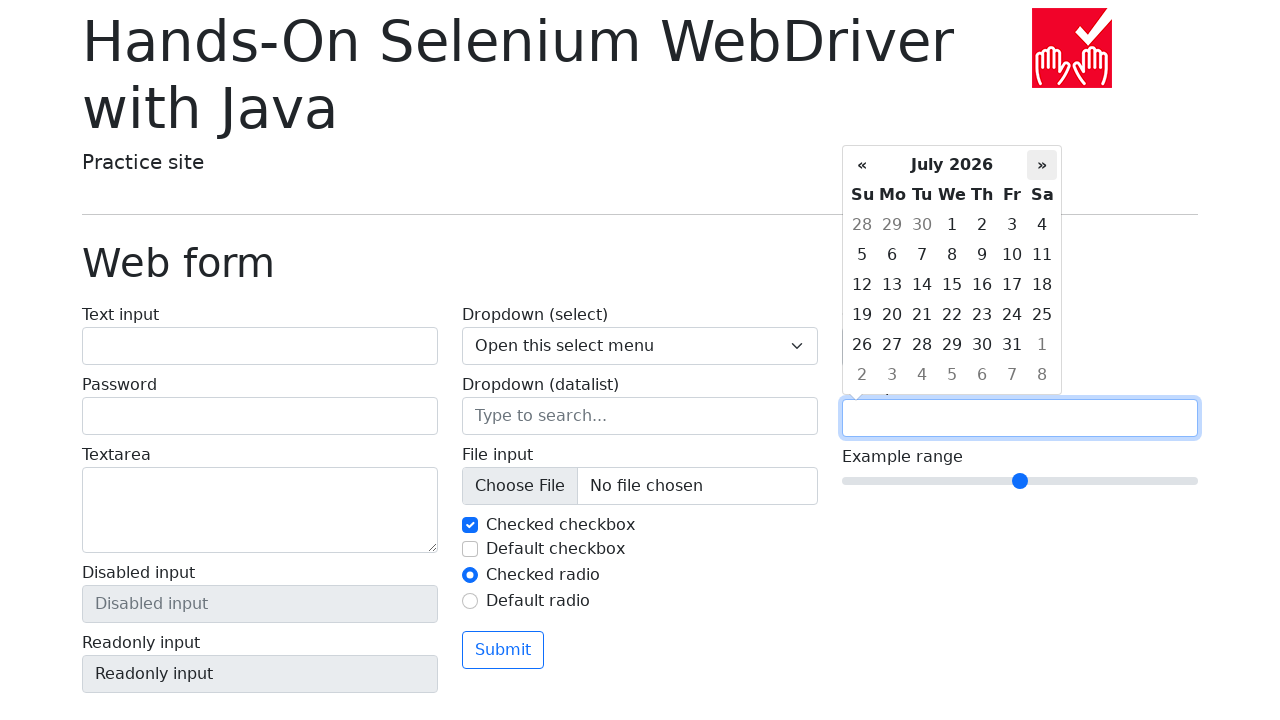

Retrieved updated calendar title after navigation
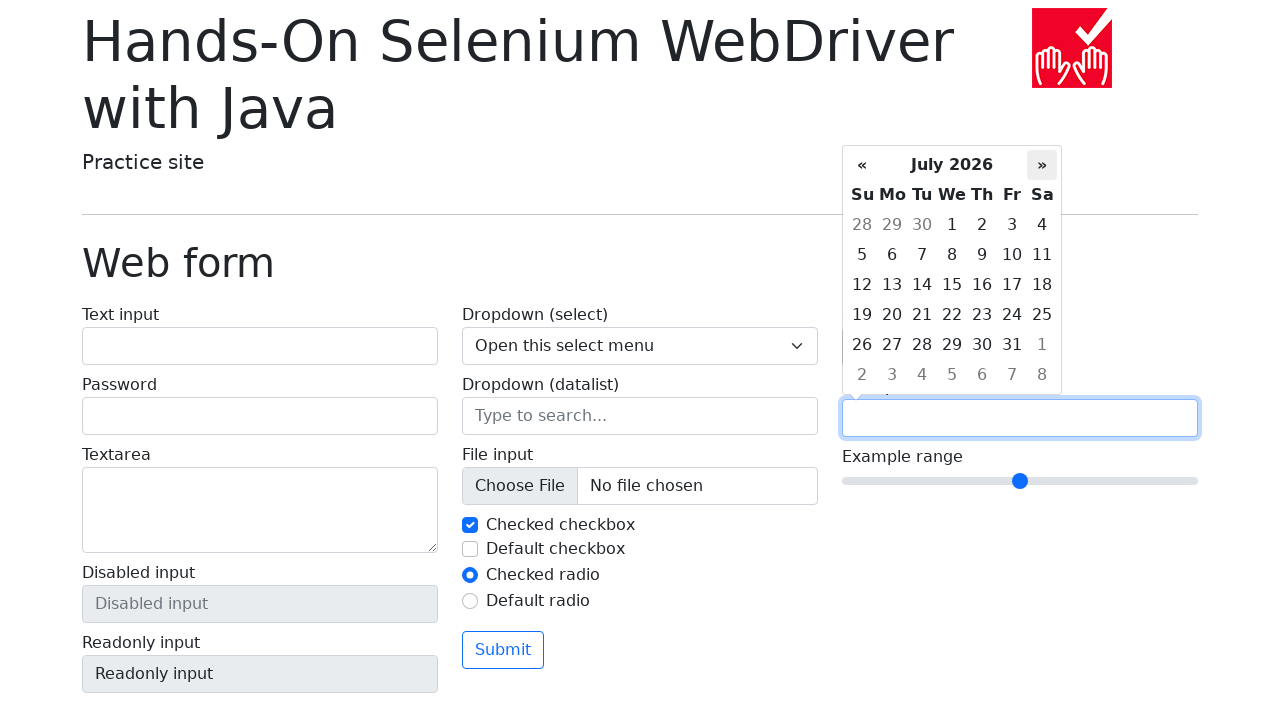

Updated calendar position to July 2026
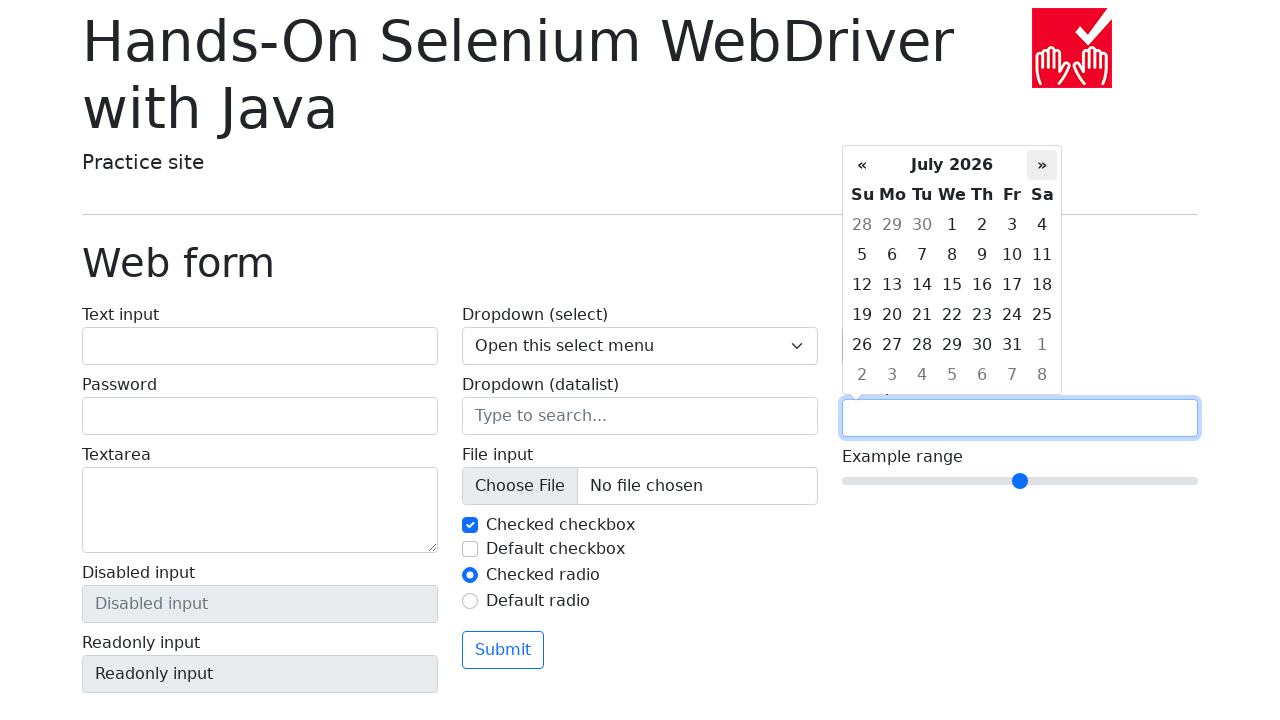

Clicked next month button to navigate forward in calendar at (1042, 165) on xpath=//div[@class='datepicker-days']//th[@class='next'][normalize-space()='»']
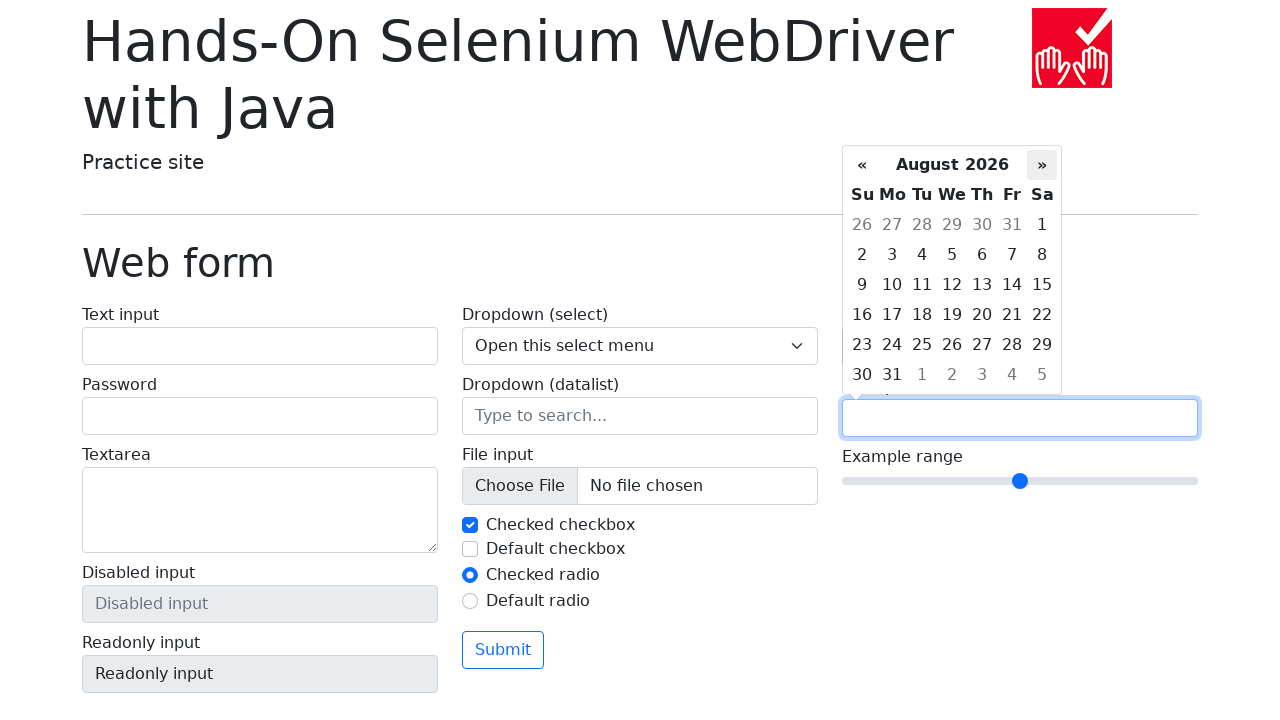

Retrieved updated calendar title after navigation
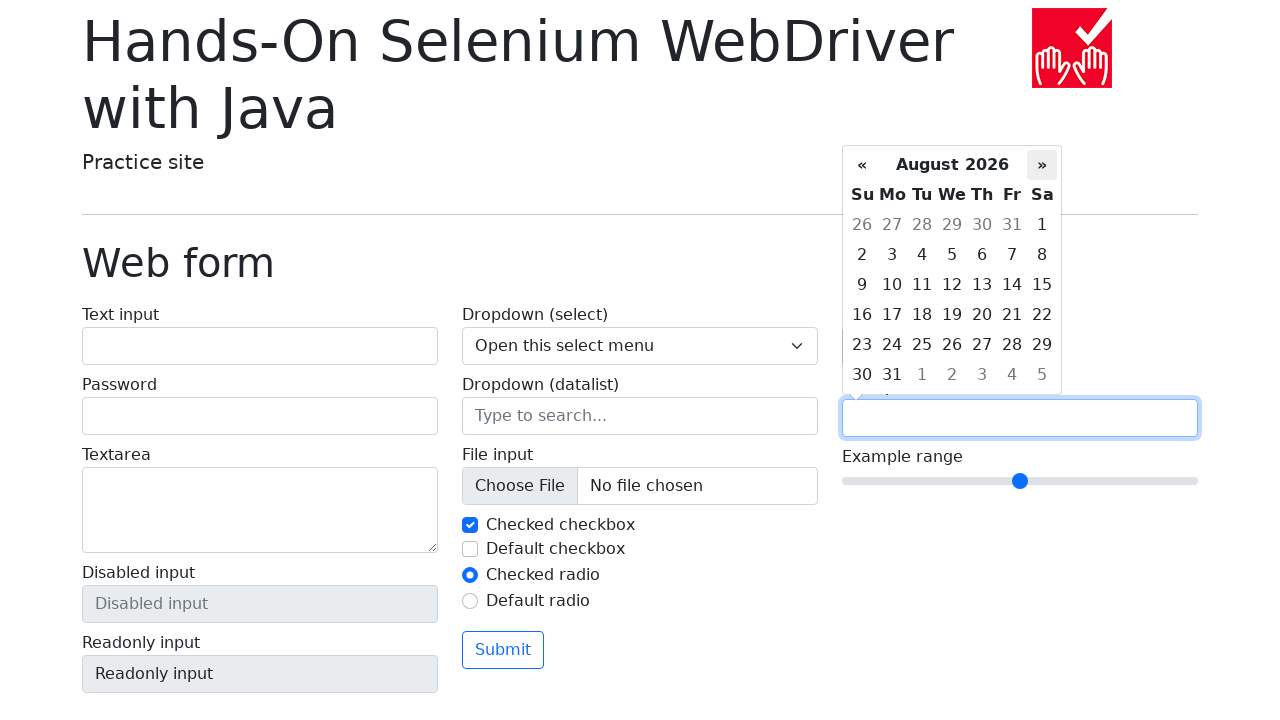

Updated calendar position to August 2026
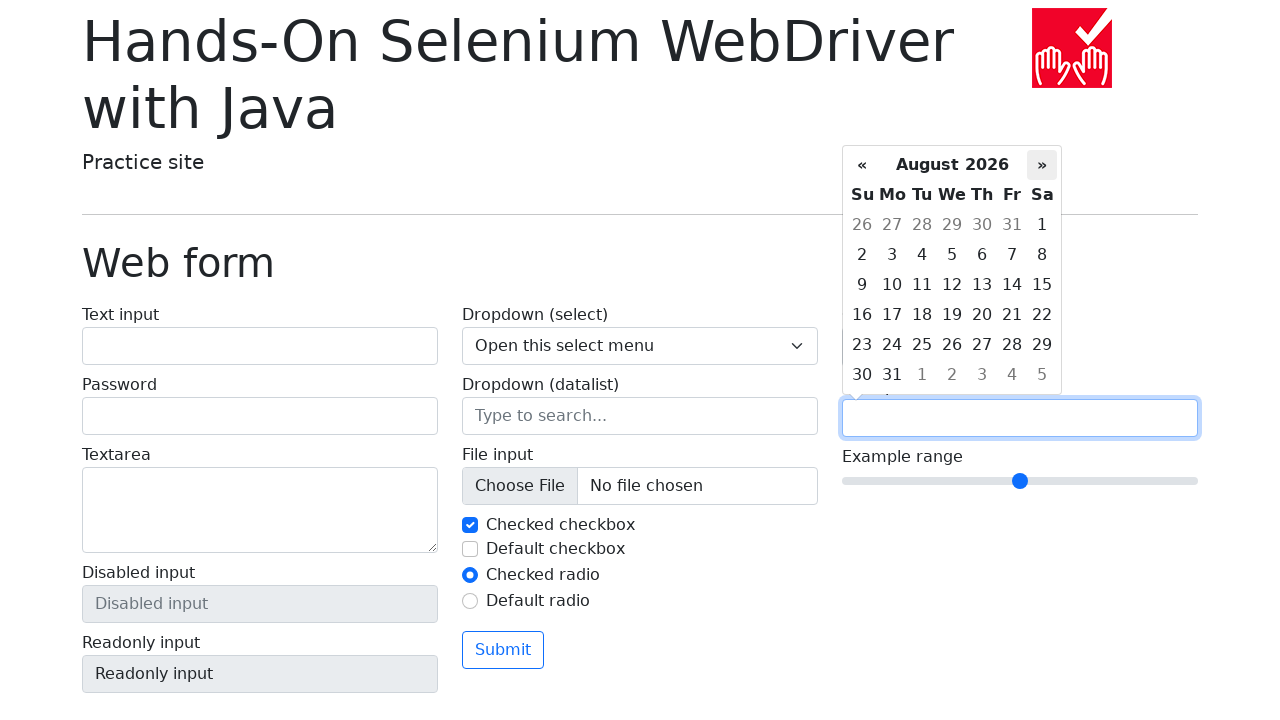

Clicked next month button to navigate forward in calendar at (1042, 165) on xpath=//div[@class='datepicker-days']//th[@class='next'][normalize-space()='»']
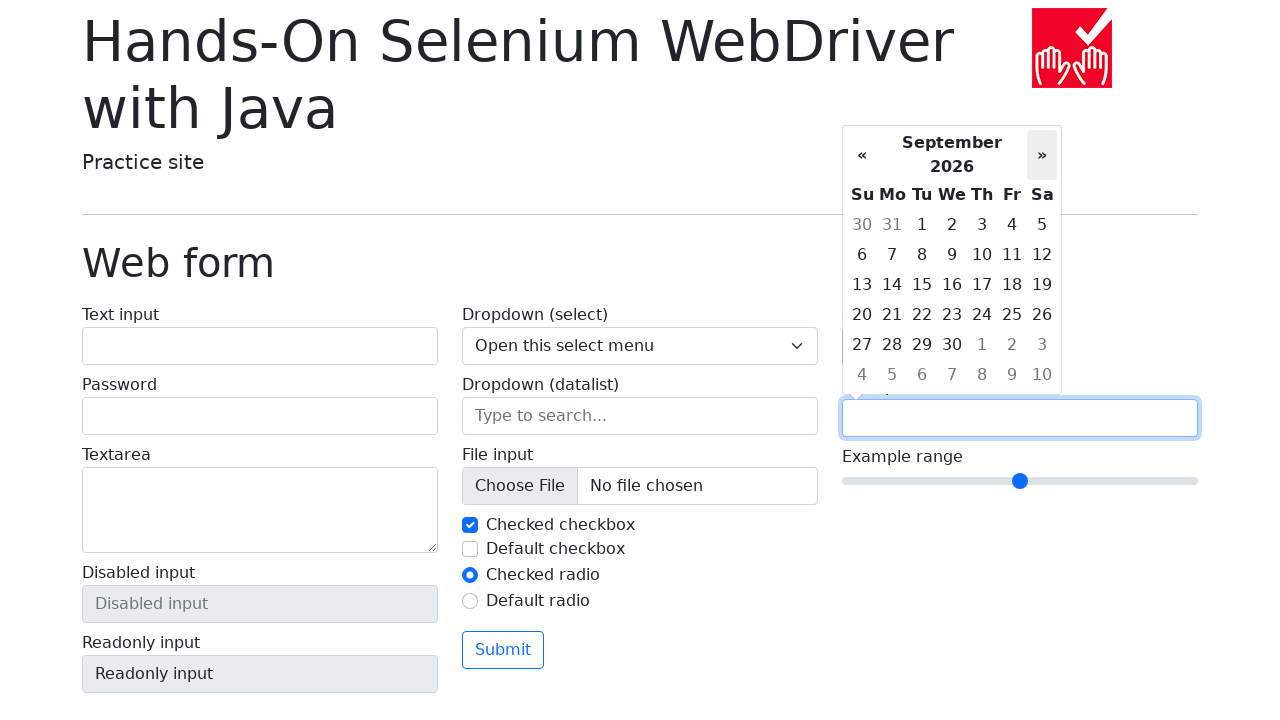

Retrieved updated calendar title after navigation
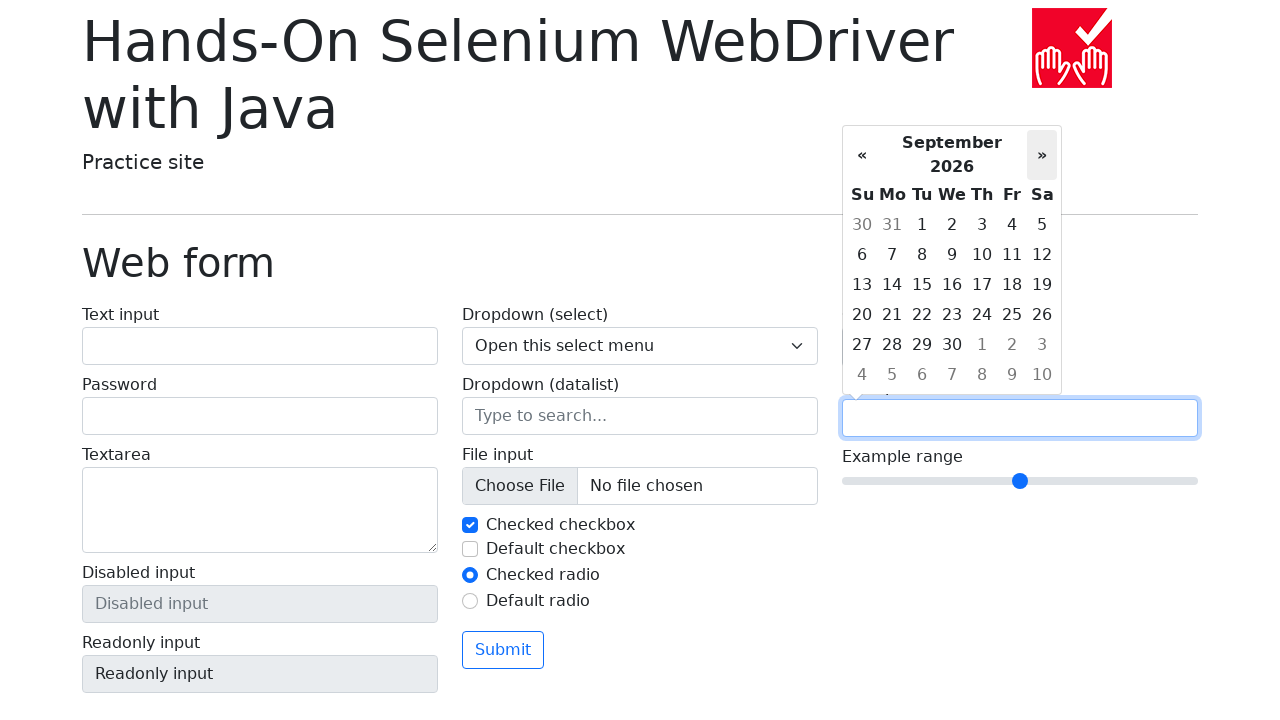

Updated calendar position to September 2026
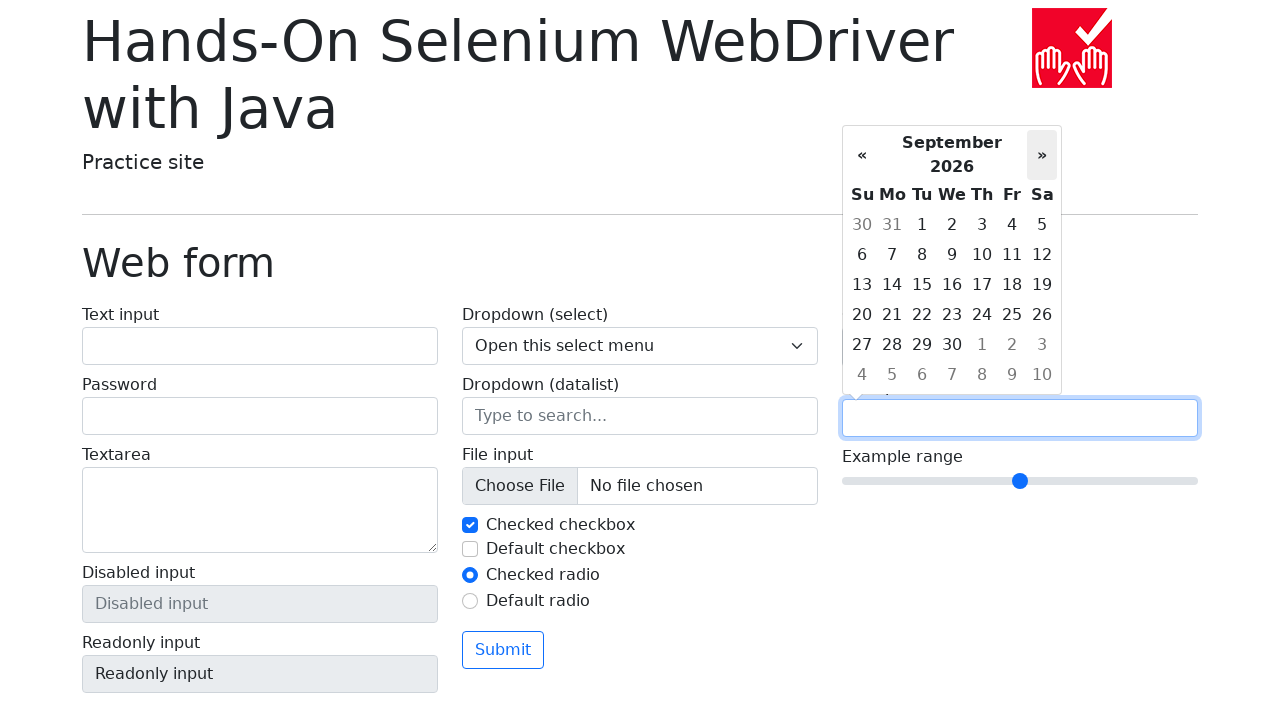

Clicked next month button to navigate forward in calendar at (1042, 155) on xpath=//div[@class='datepicker-days']//th[@class='next'][normalize-space()='»']
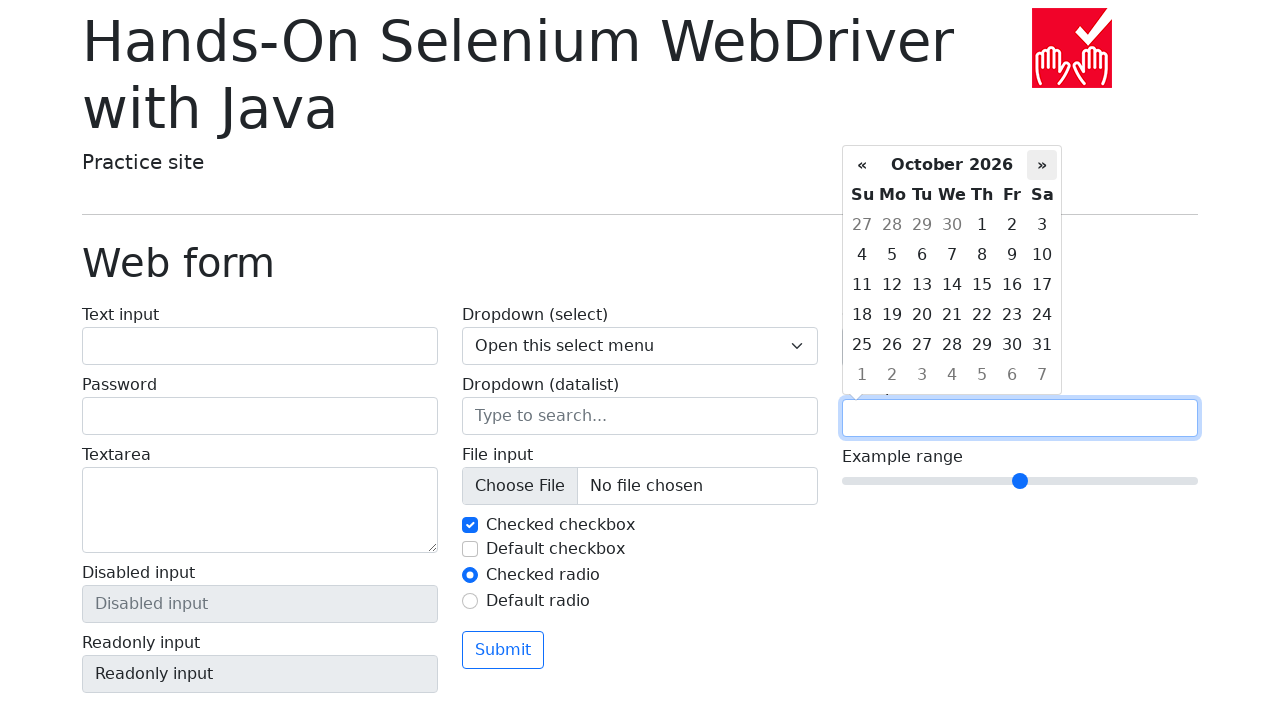

Retrieved updated calendar title after navigation
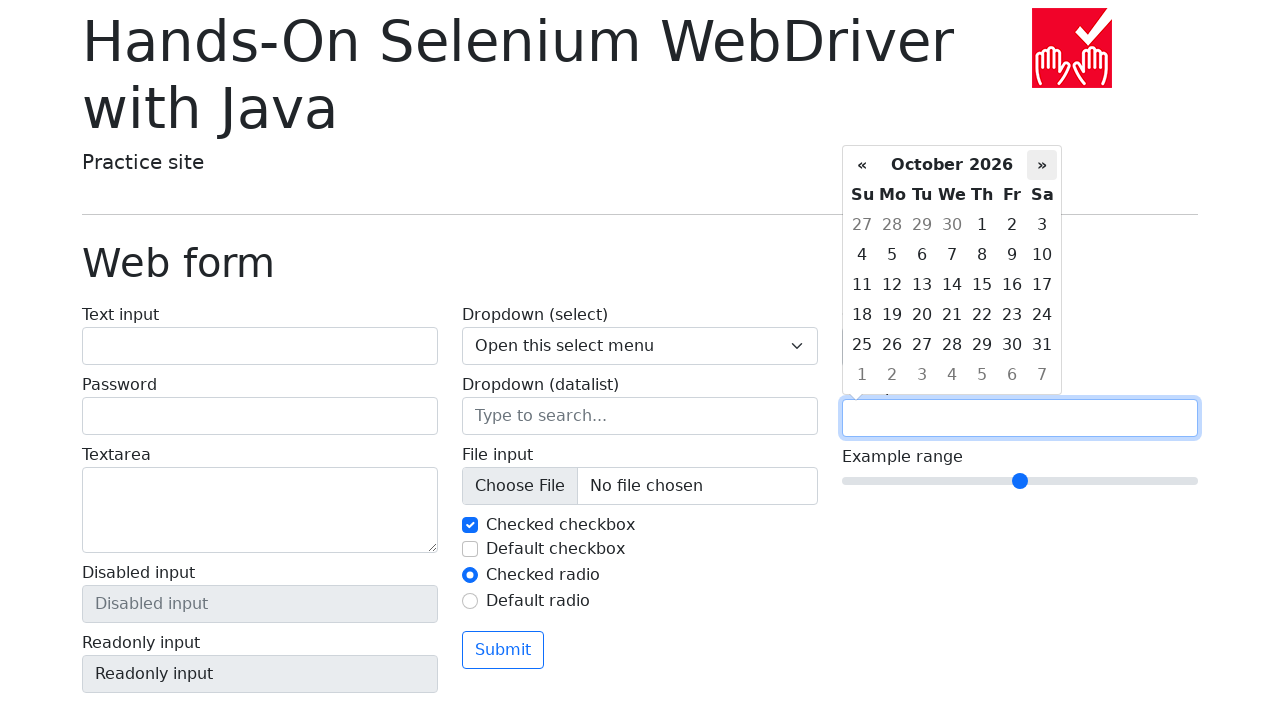

Updated calendar position to October 2026
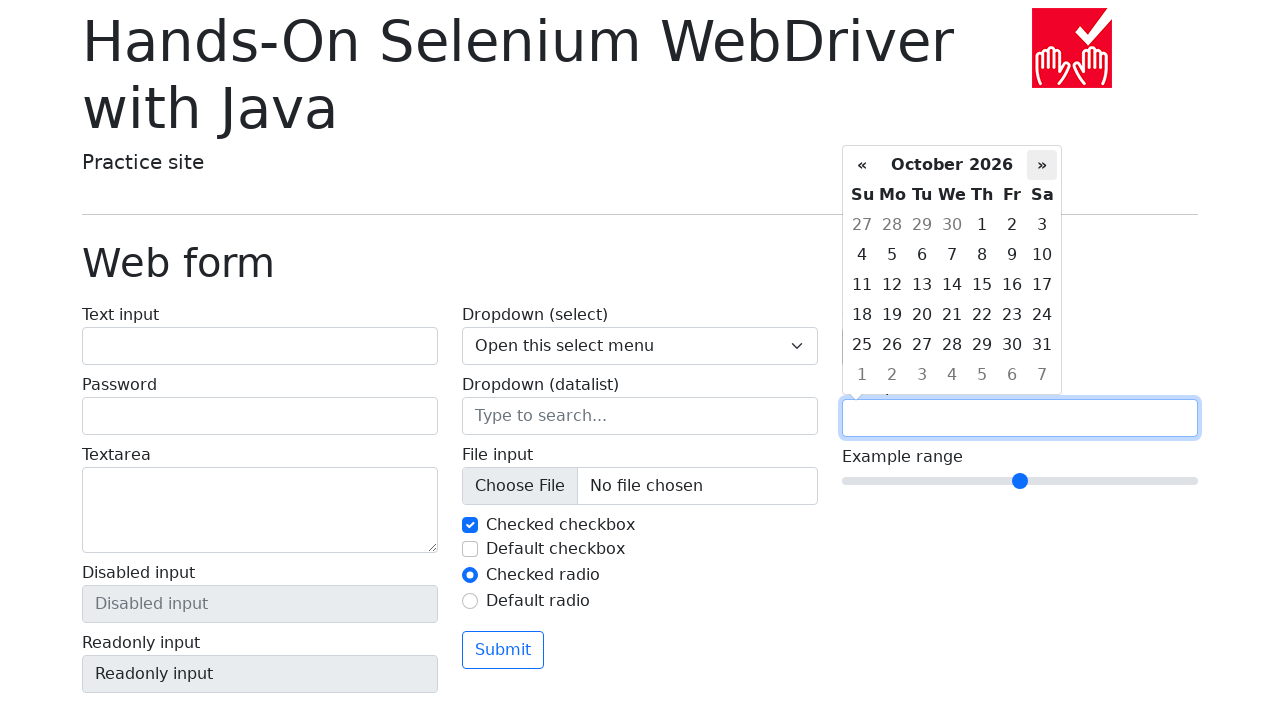

Clicked next month button to navigate forward in calendar at (1042, 165) on xpath=//div[@class='datepicker-days']//th[@class='next'][normalize-space()='»']
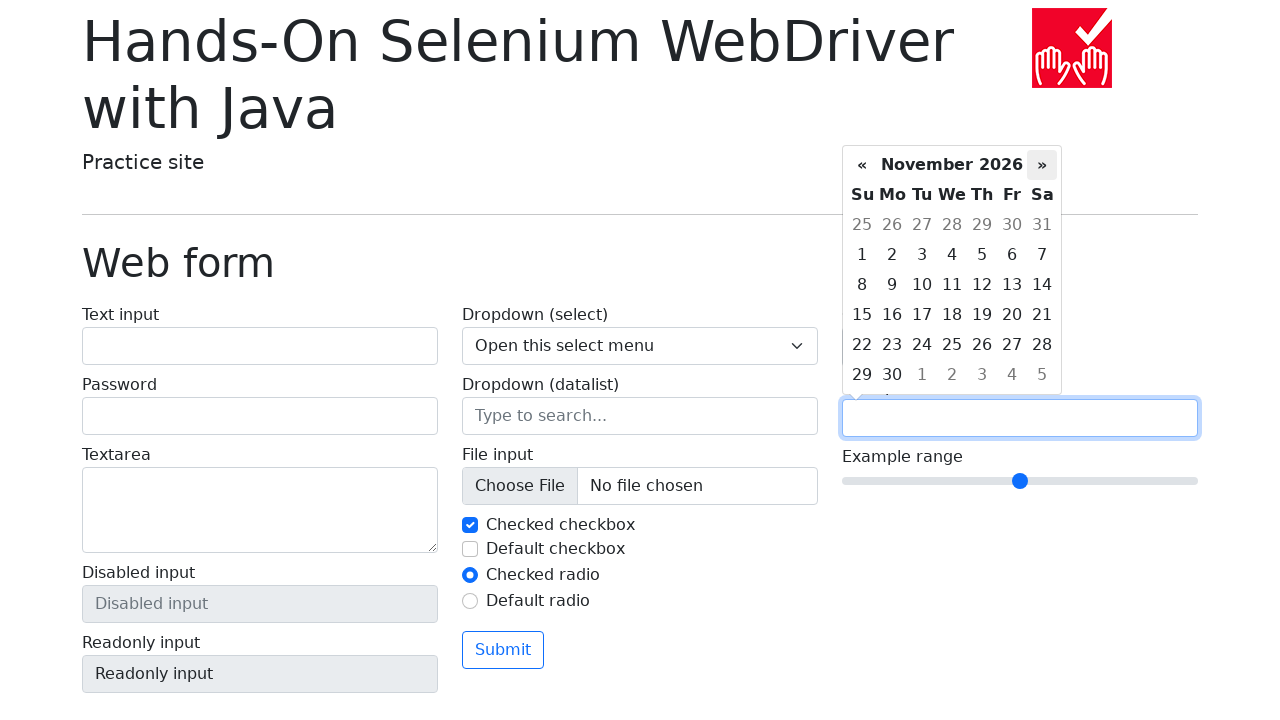

Retrieved updated calendar title after navigation
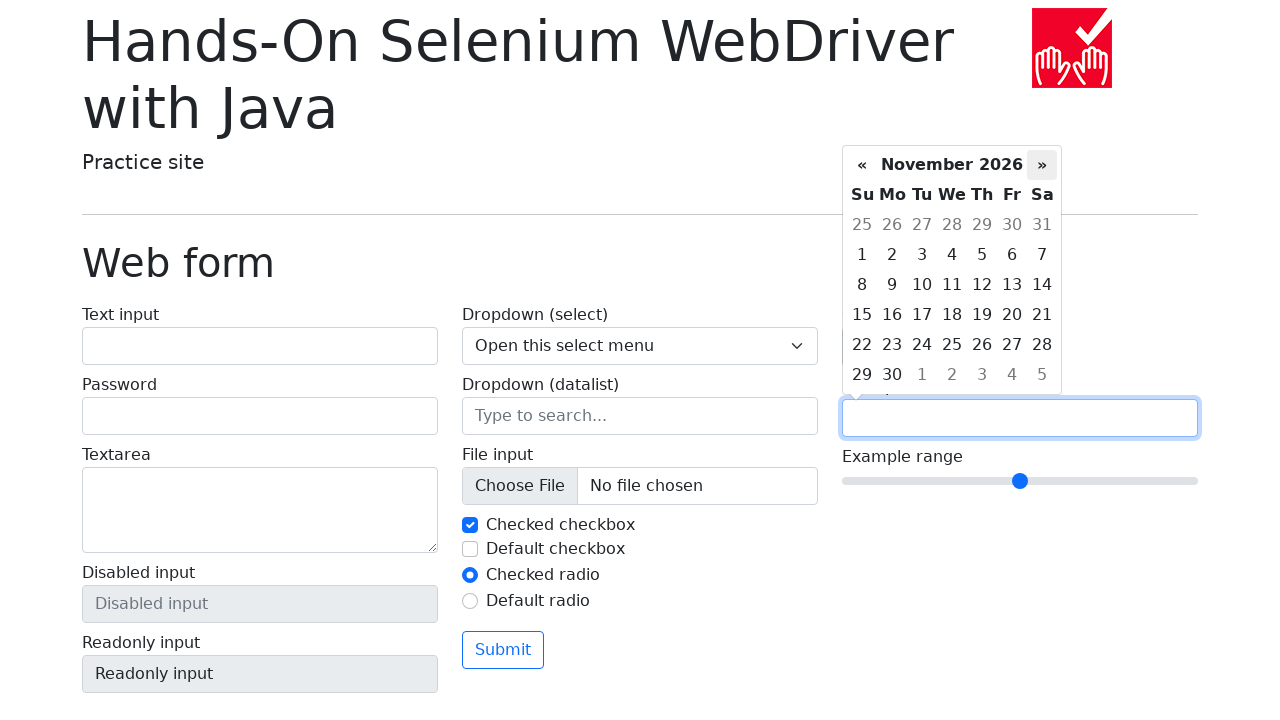

Updated calendar position to November 2026
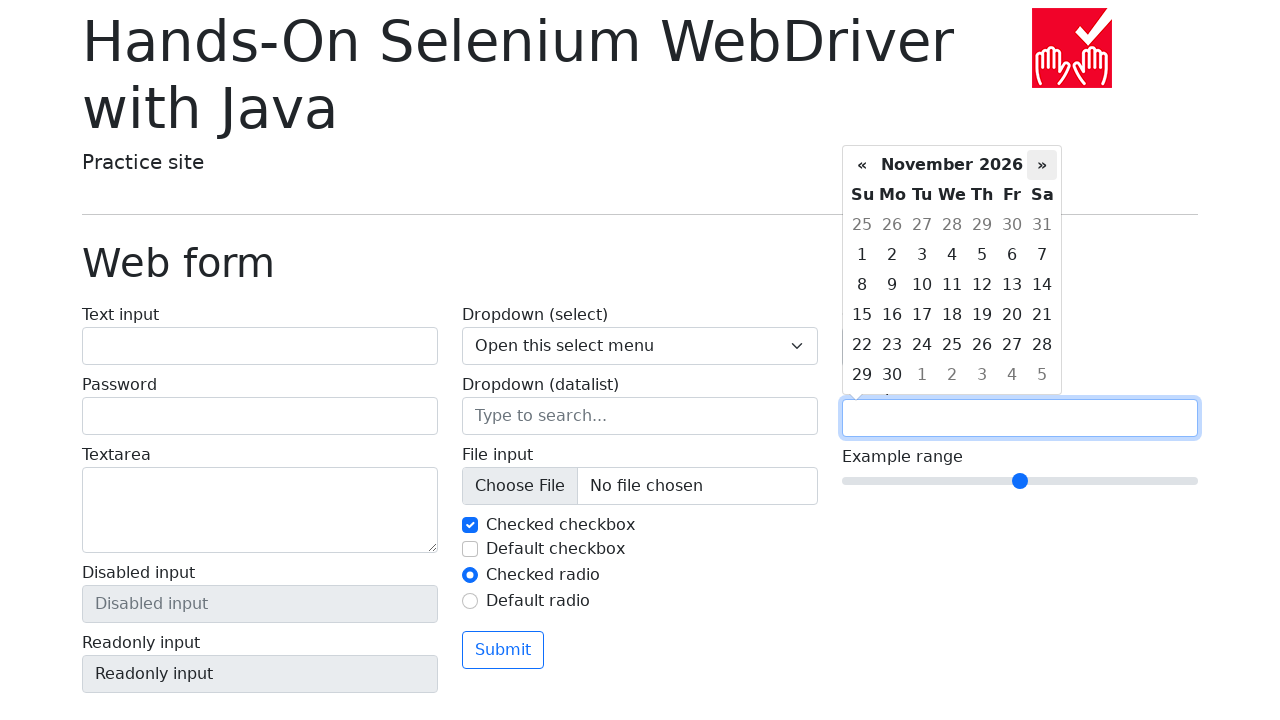

Clicked next month button to navigate forward in calendar at (1042, 165) on xpath=//div[@class='datepicker-days']//th[@class='next'][normalize-space()='»']
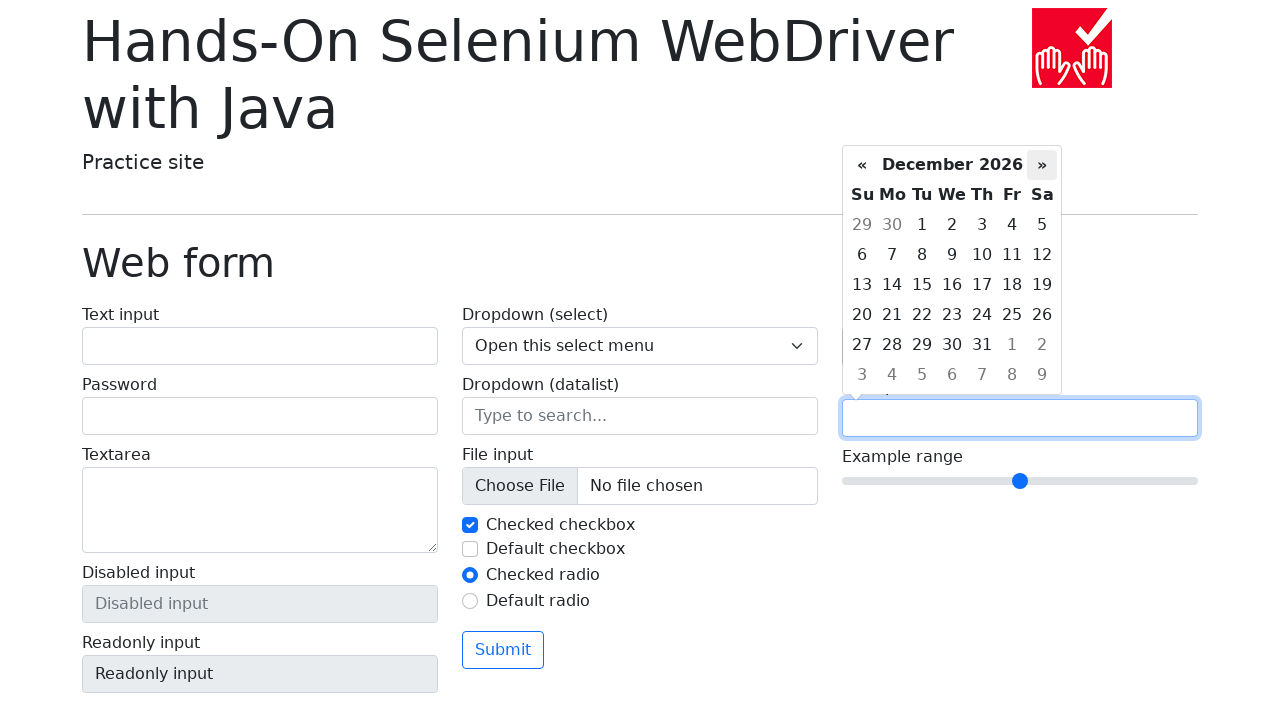

Retrieved updated calendar title after navigation
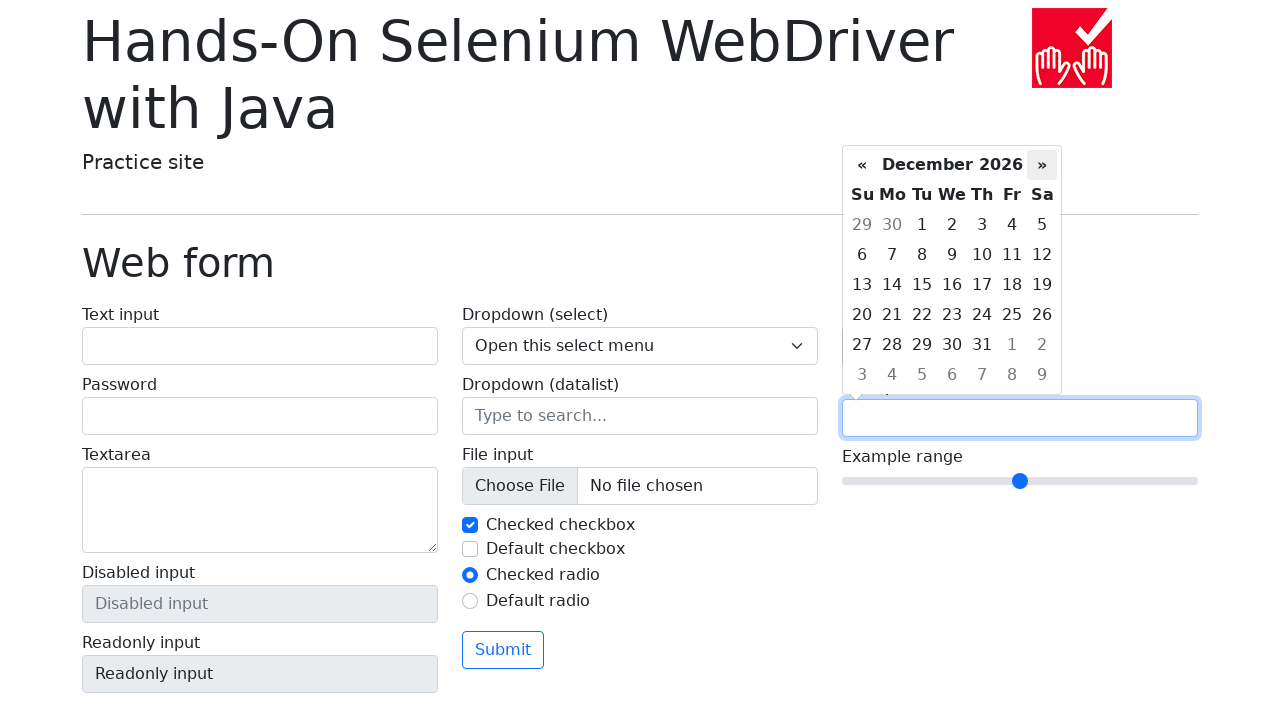

Updated calendar position to December 2026
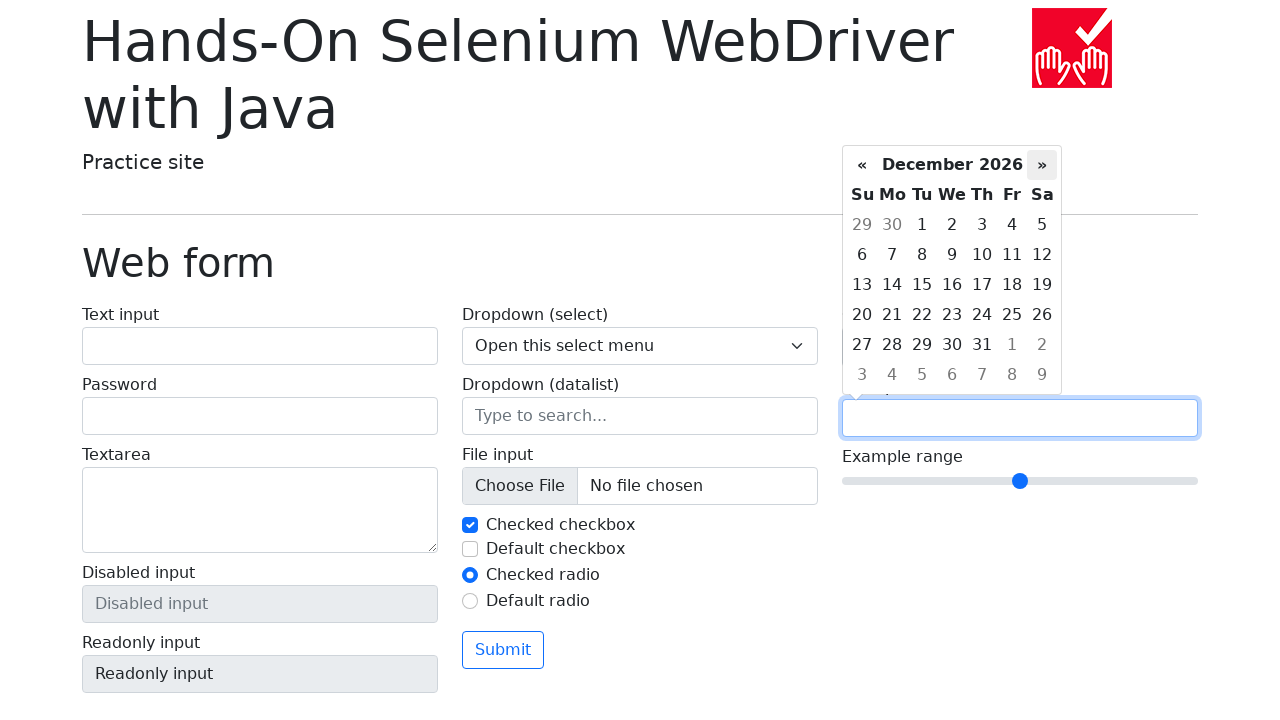

Clicked next month button to navigate forward in calendar at (1042, 165) on xpath=//div[@class='datepicker-days']//th[@class='next'][normalize-space()='»']
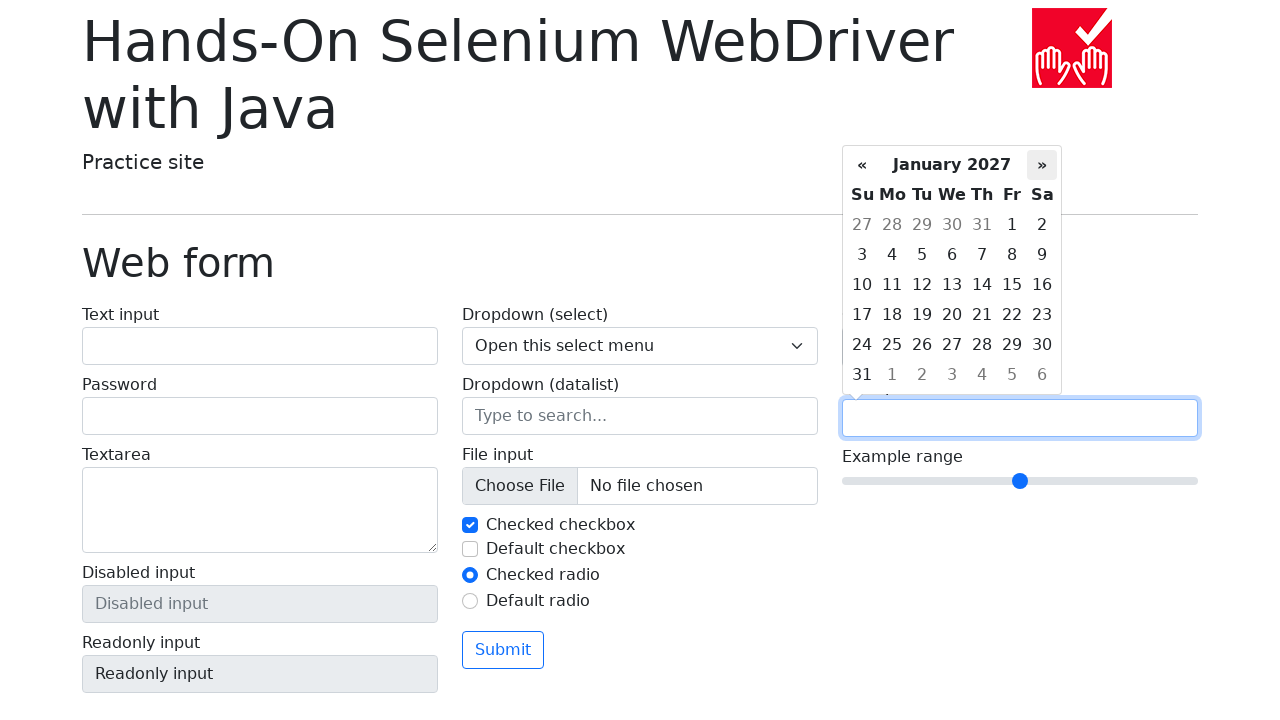

Retrieved updated calendar title after navigation
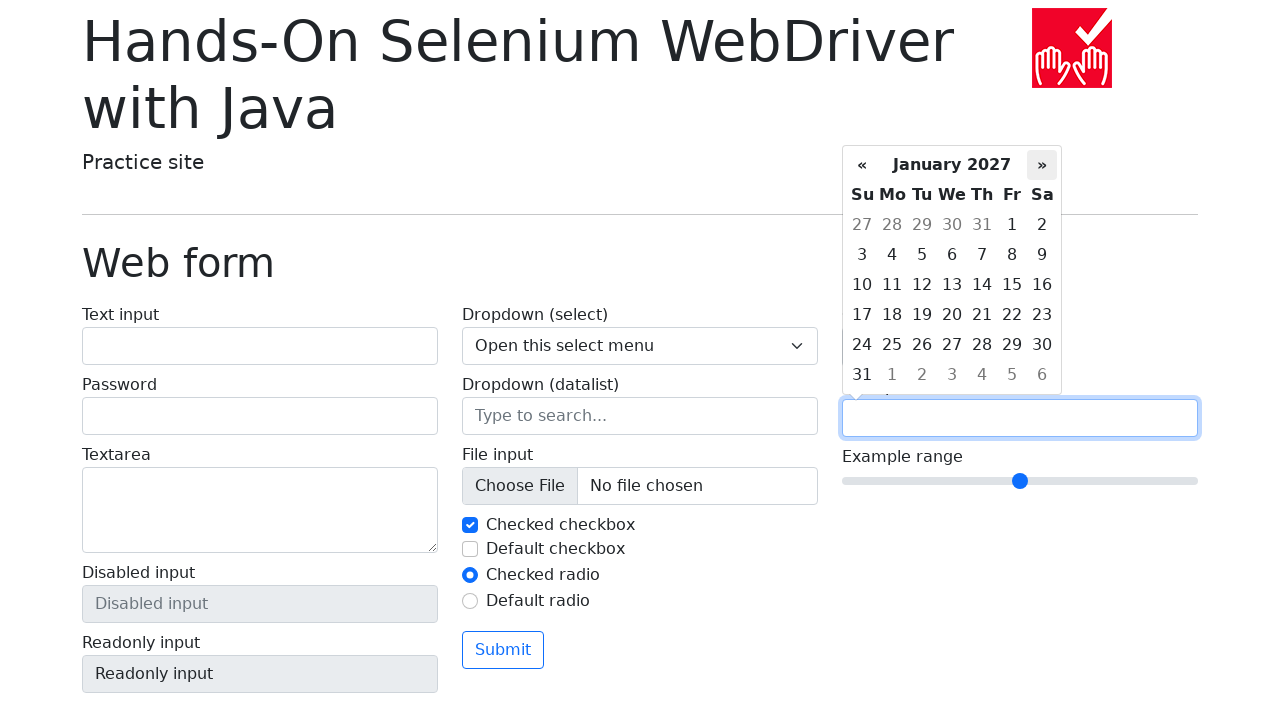

Updated calendar position to January 2027
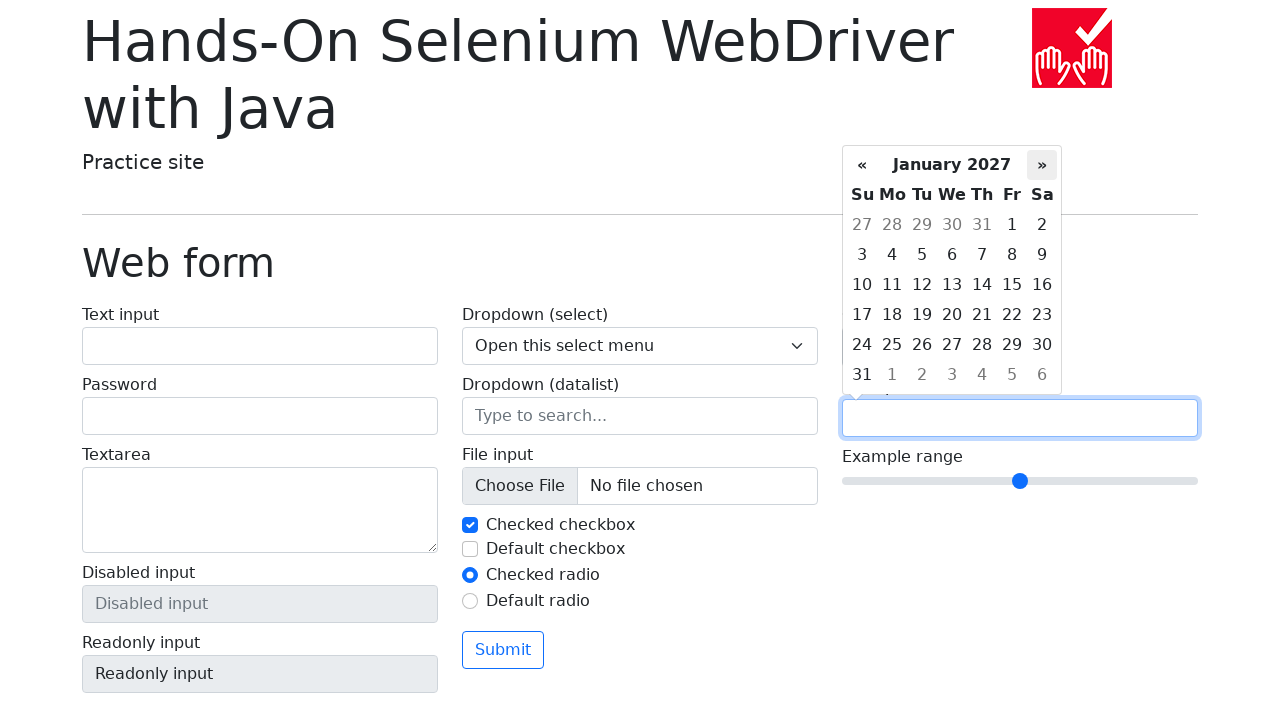

Clicked next month button to navigate forward in calendar at (1042, 165) on xpath=//div[@class='datepicker-days']//th[@class='next'][normalize-space()='»']
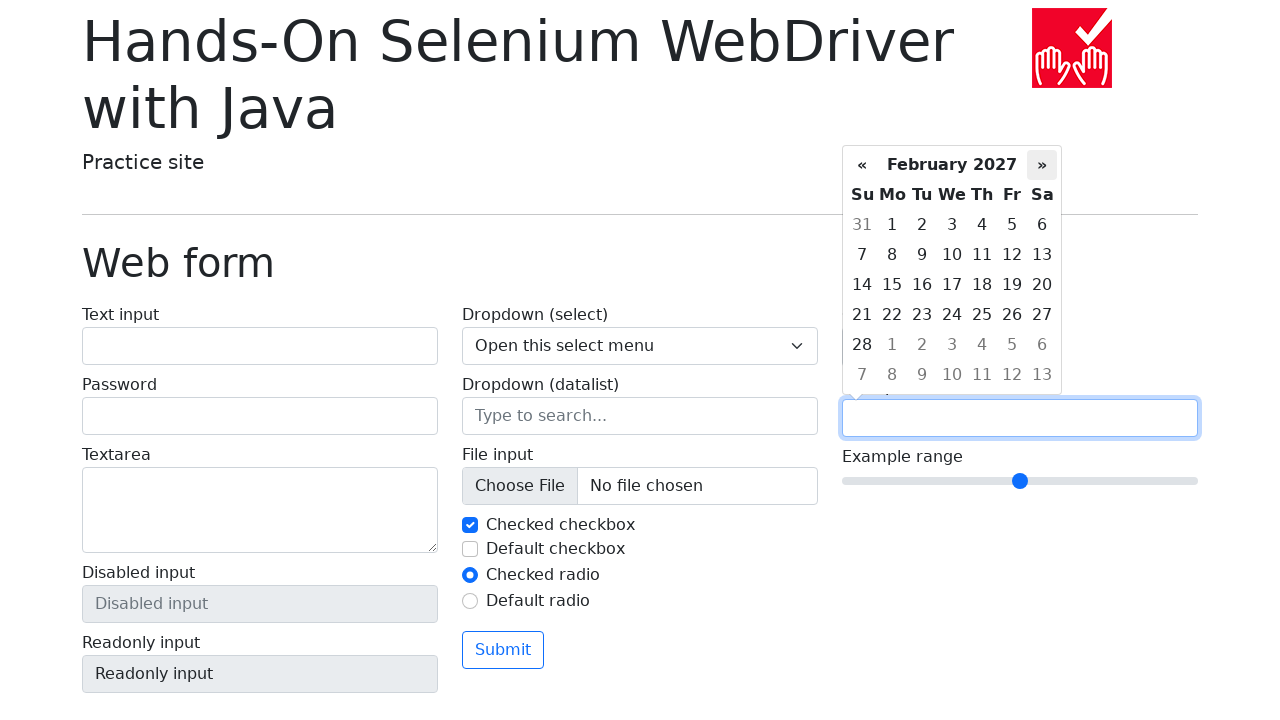

Retrieved updated calendar title after navigation
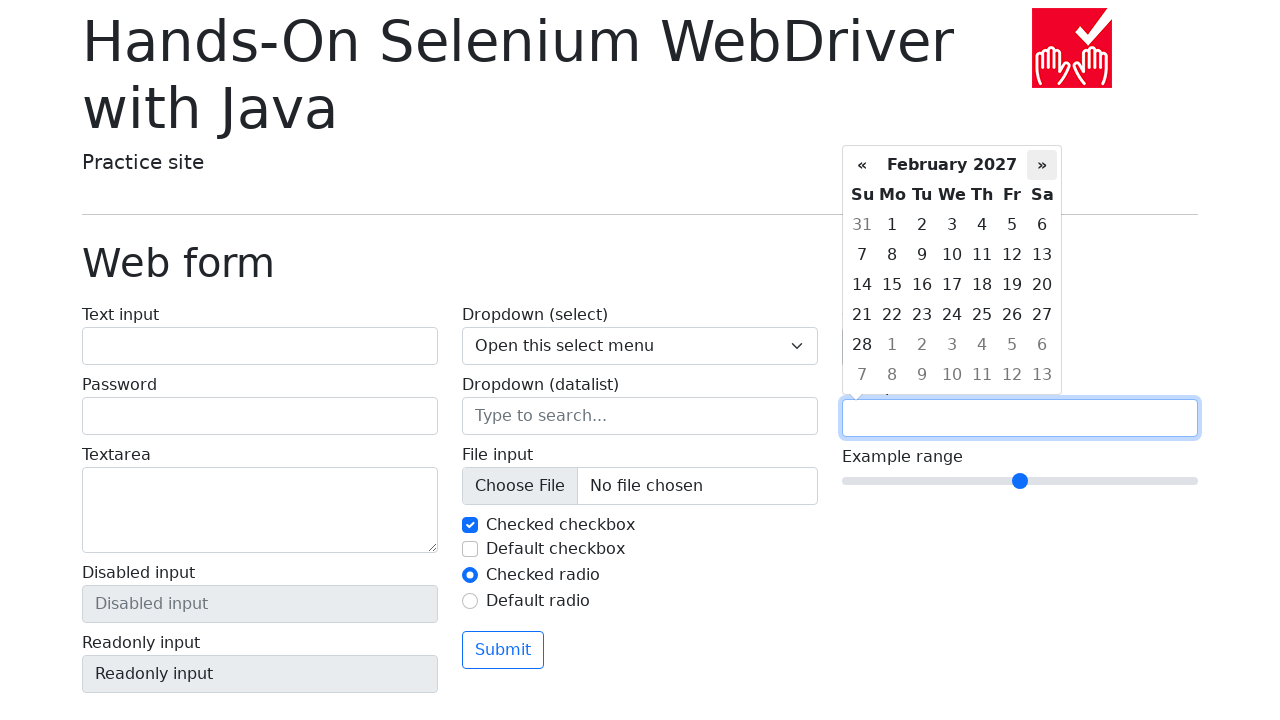

Updated calendar position to February 2027
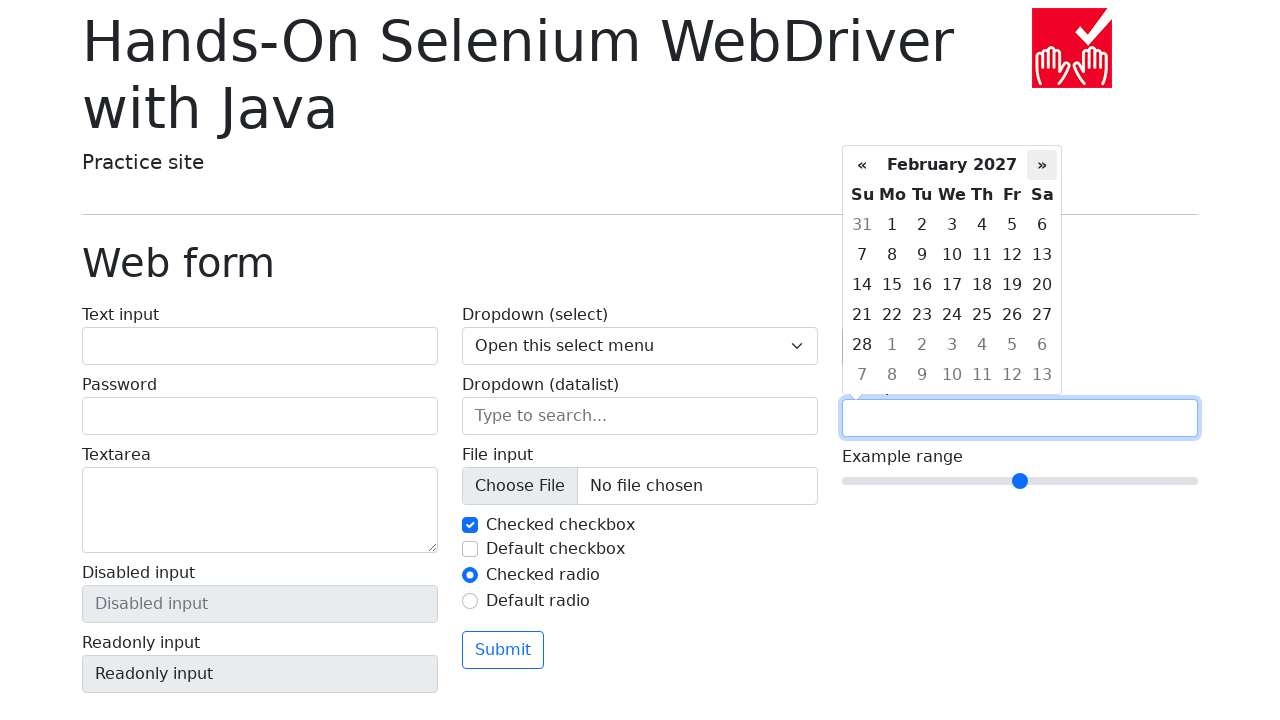

Clicked next month button to navigate forward in calendar at (1042, 165) on xpath=//div[@class='datepicker-days']//th[@class='next'][normalize-space()='»']
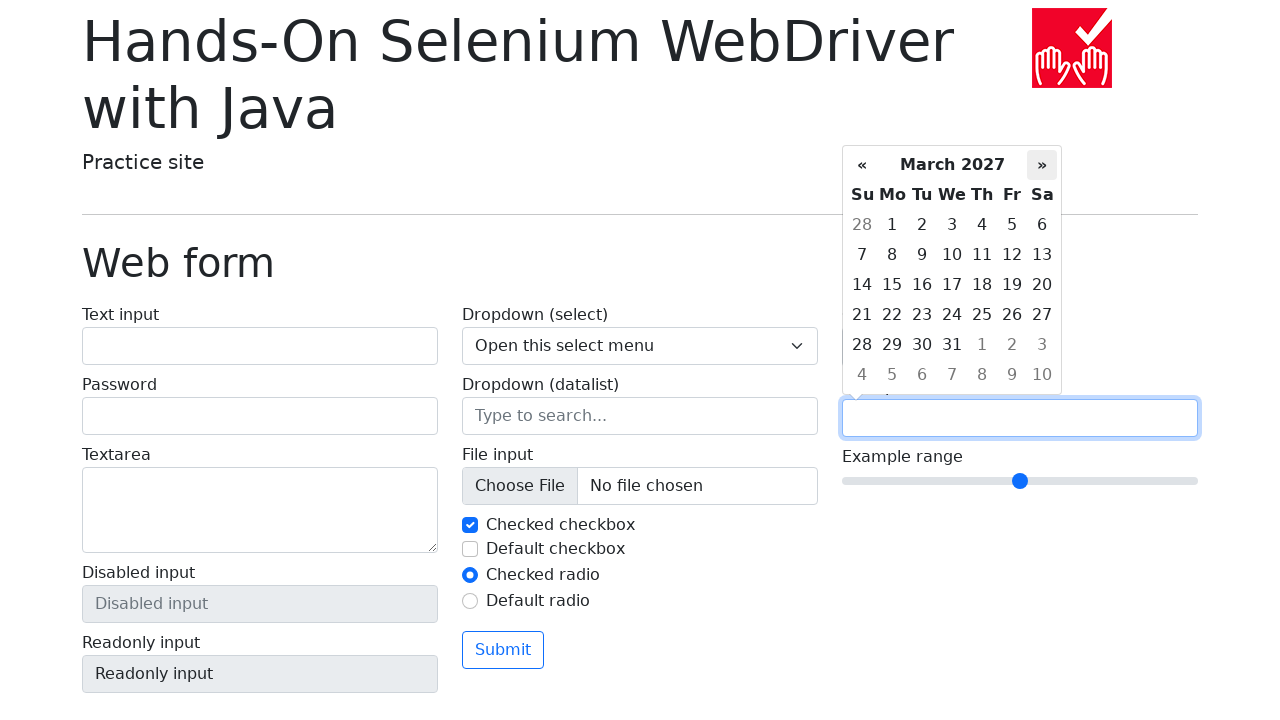

Retrieved updated calendar title after navigation
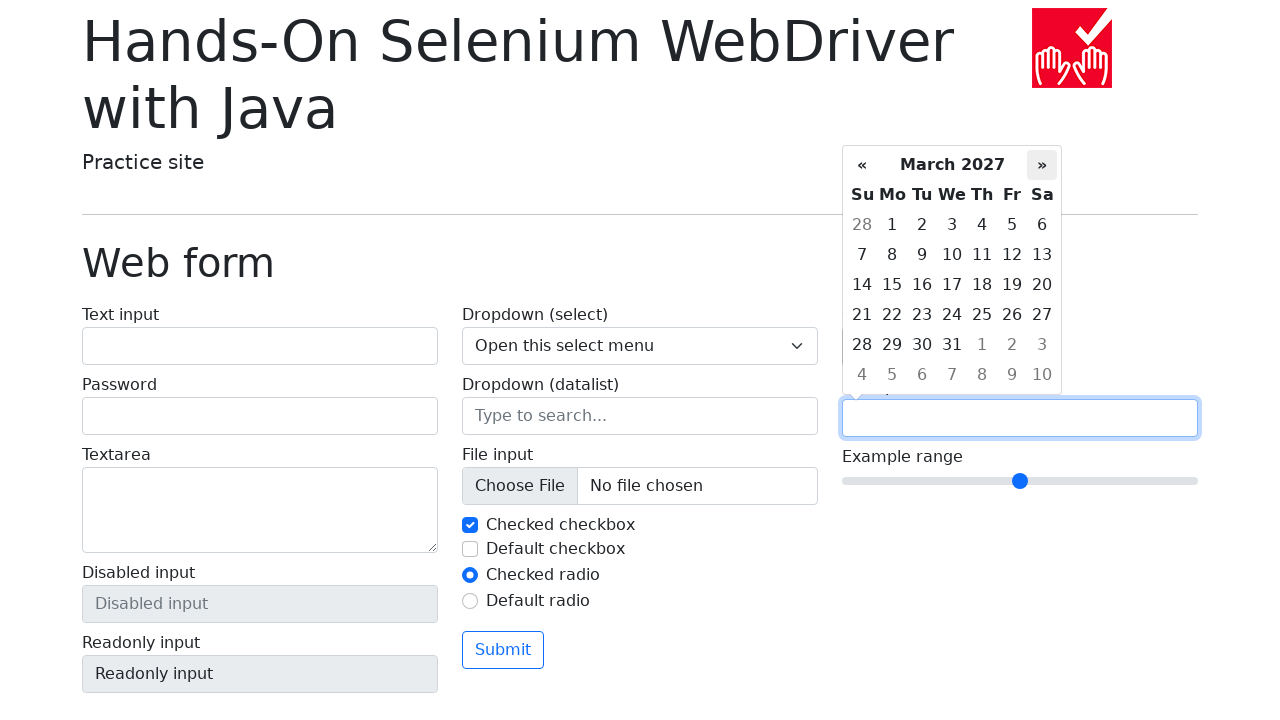

Updated calendar position to March 2027
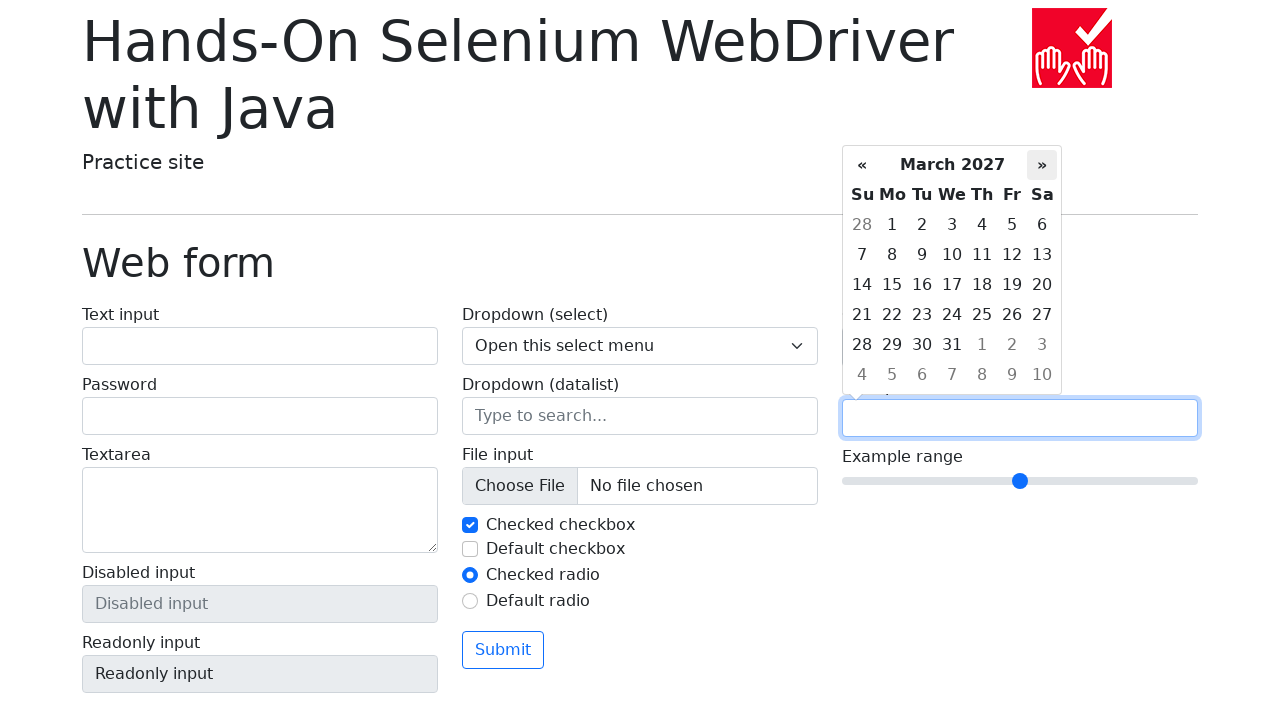

Clicked day 30 to select March 30 of the following year at (922, 345) on xpath=//td[normalize-space()='30']
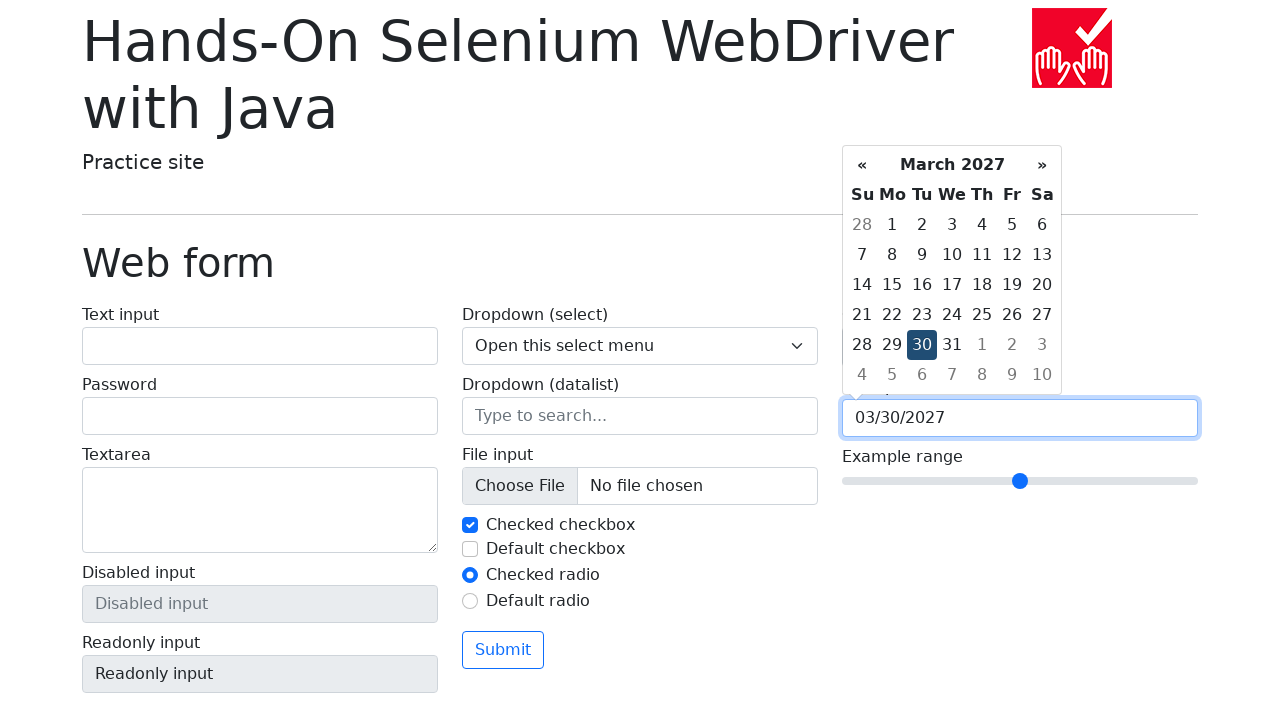

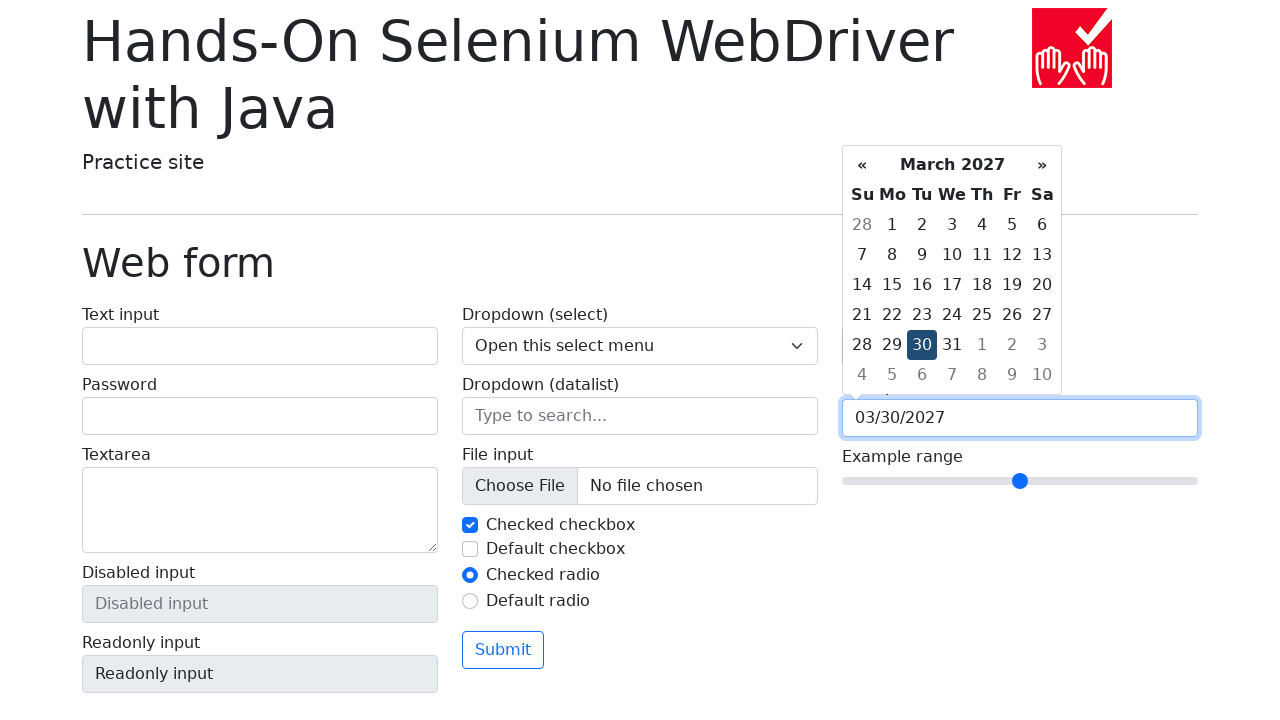